Navigates to Oracle's Java applet tutorial page and attempts to interact with an embedded Java applet by calling its incrementCounter method repeatedly. Note: Java applets are no longer supported in modern browsers, so the applet interaction will not work.

Starting URL: http://docs.oracle.com/javase/tutorial/deployment/applet/iac.html

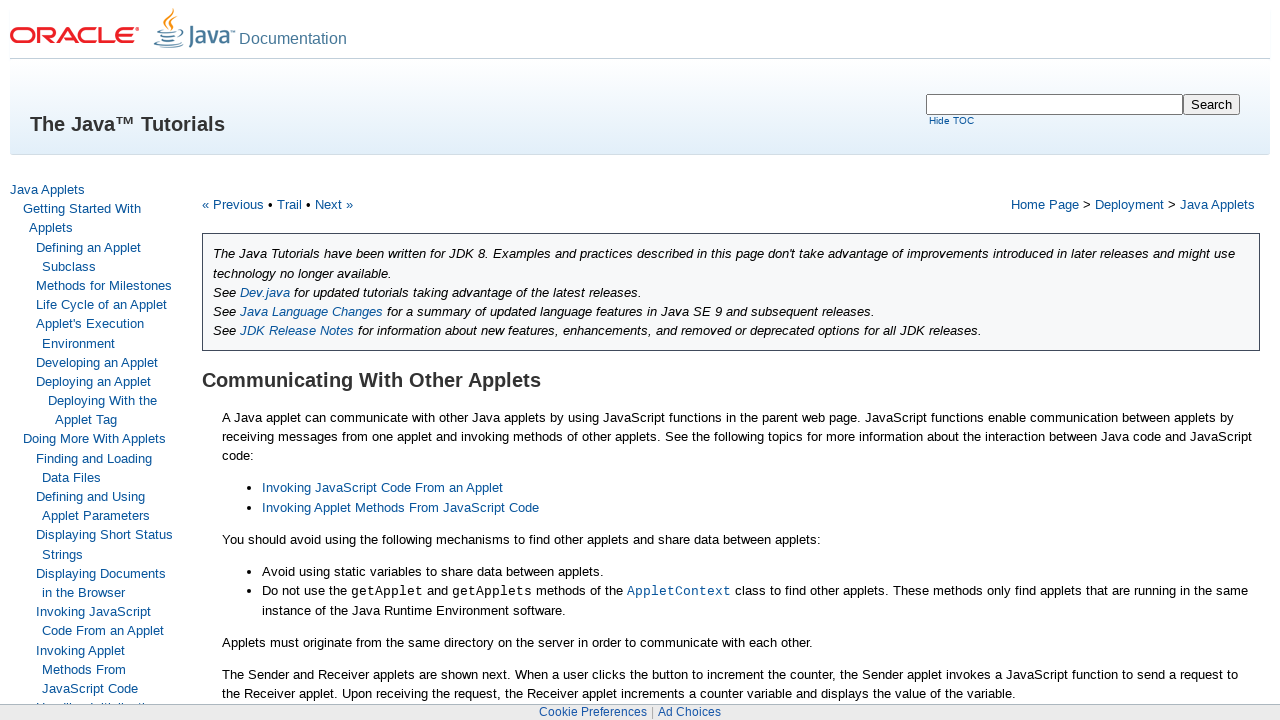

Navigated to Oracle's Java applet tutorial page
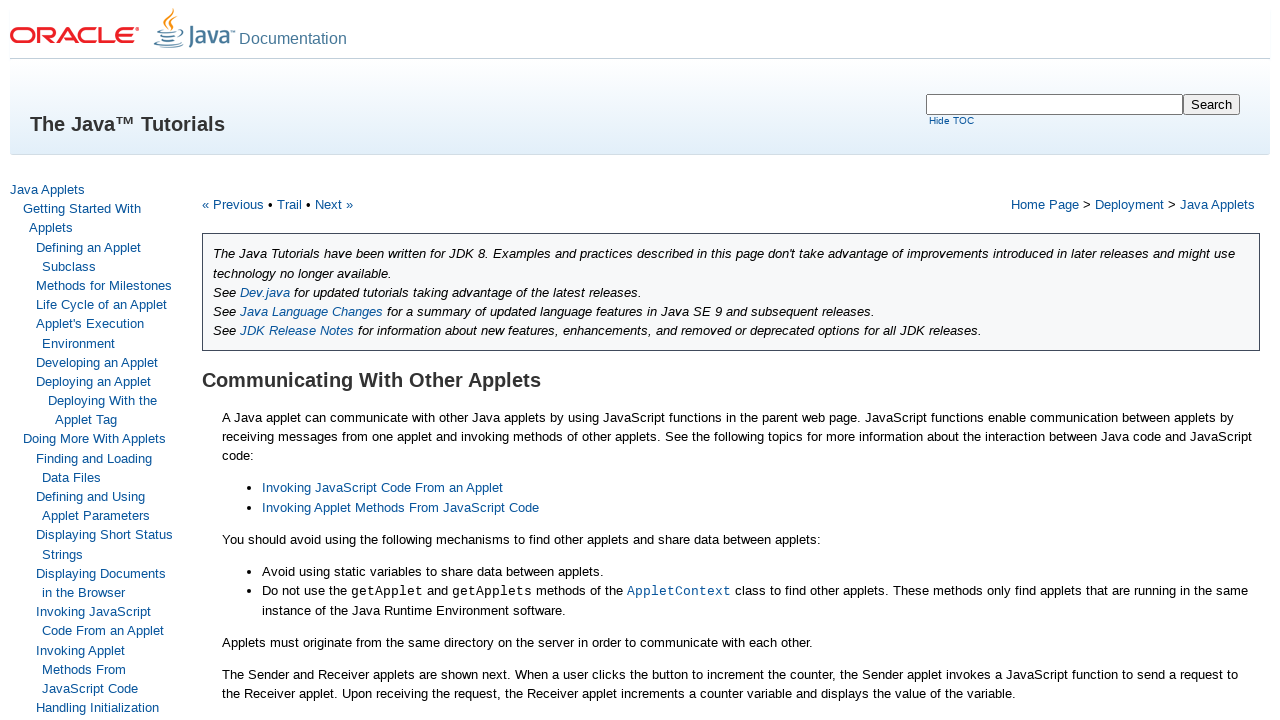

Page DOM content loaded
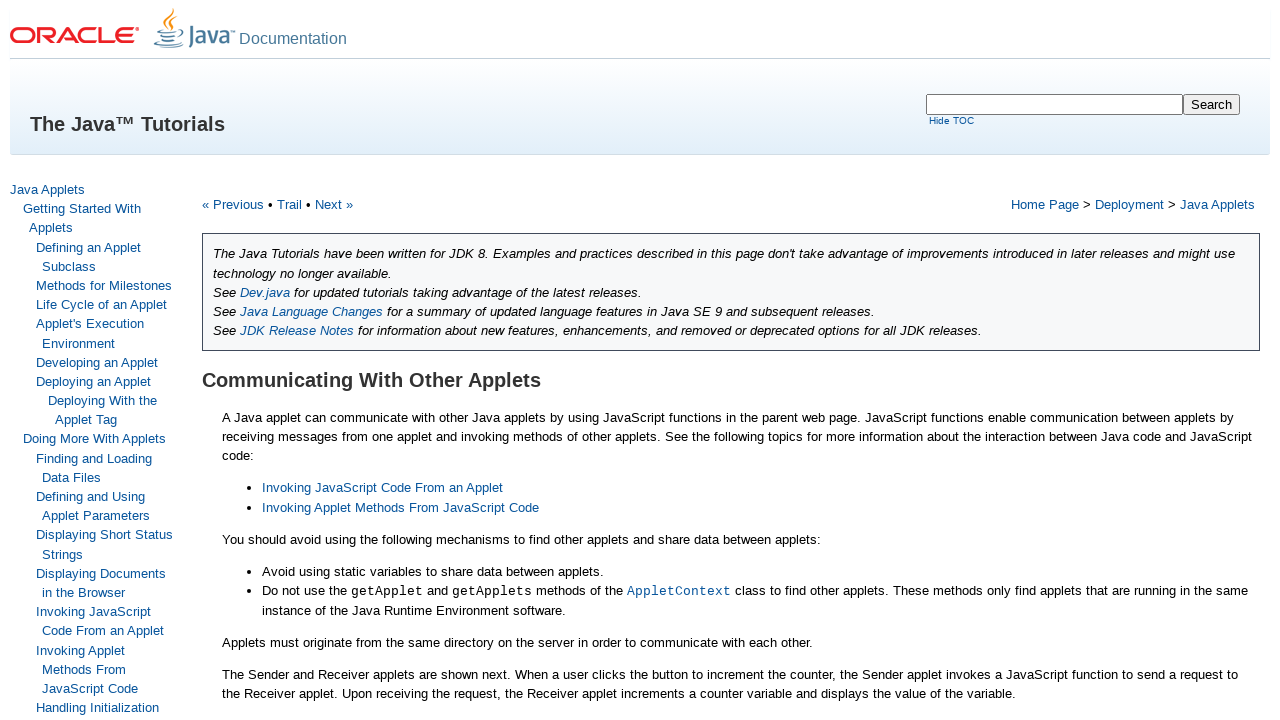

Waited 5 seconds (iteration 1/30)
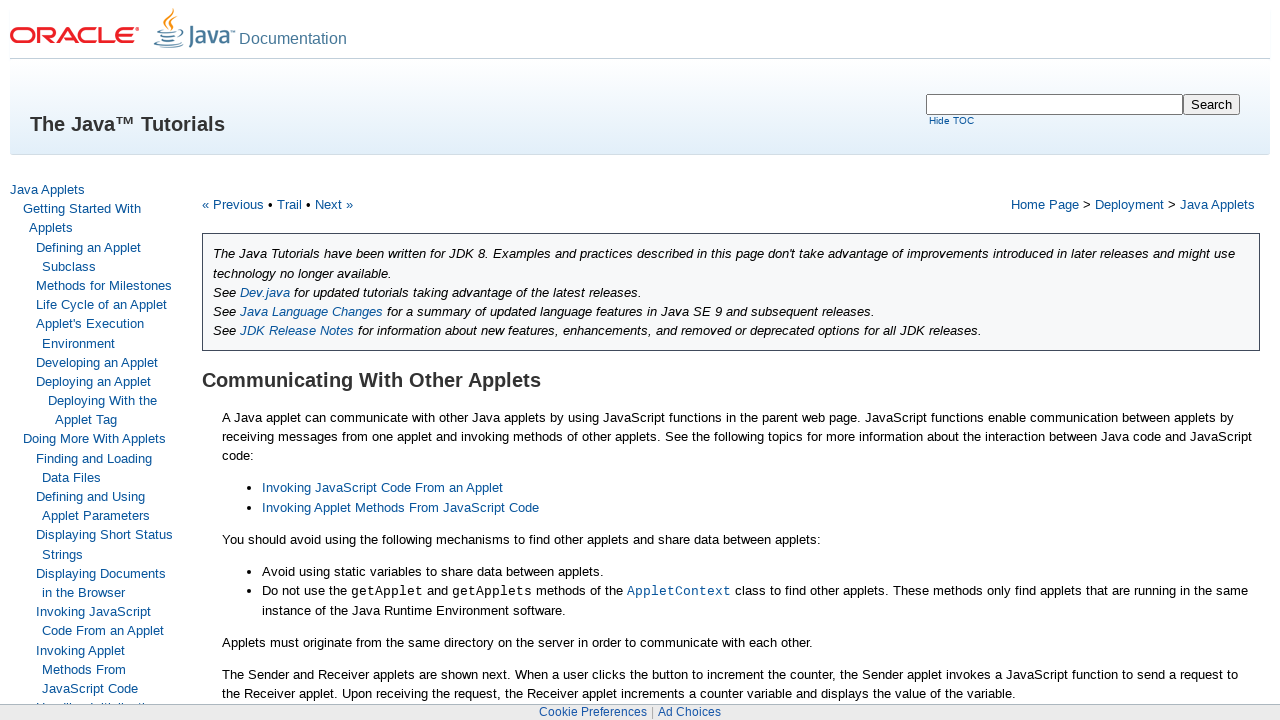

Failed to call applet method - applet not available in modern browser (iteration 1/30)
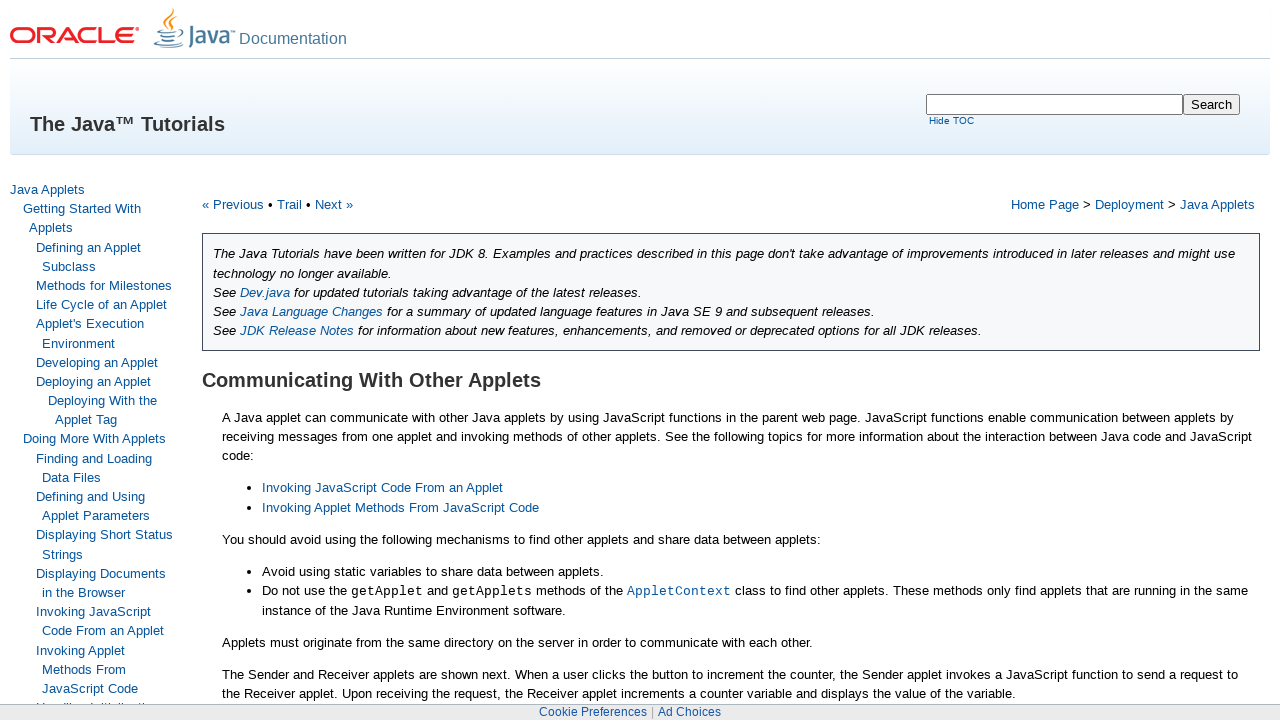

Waited 5 seconds (iteration 2/30)
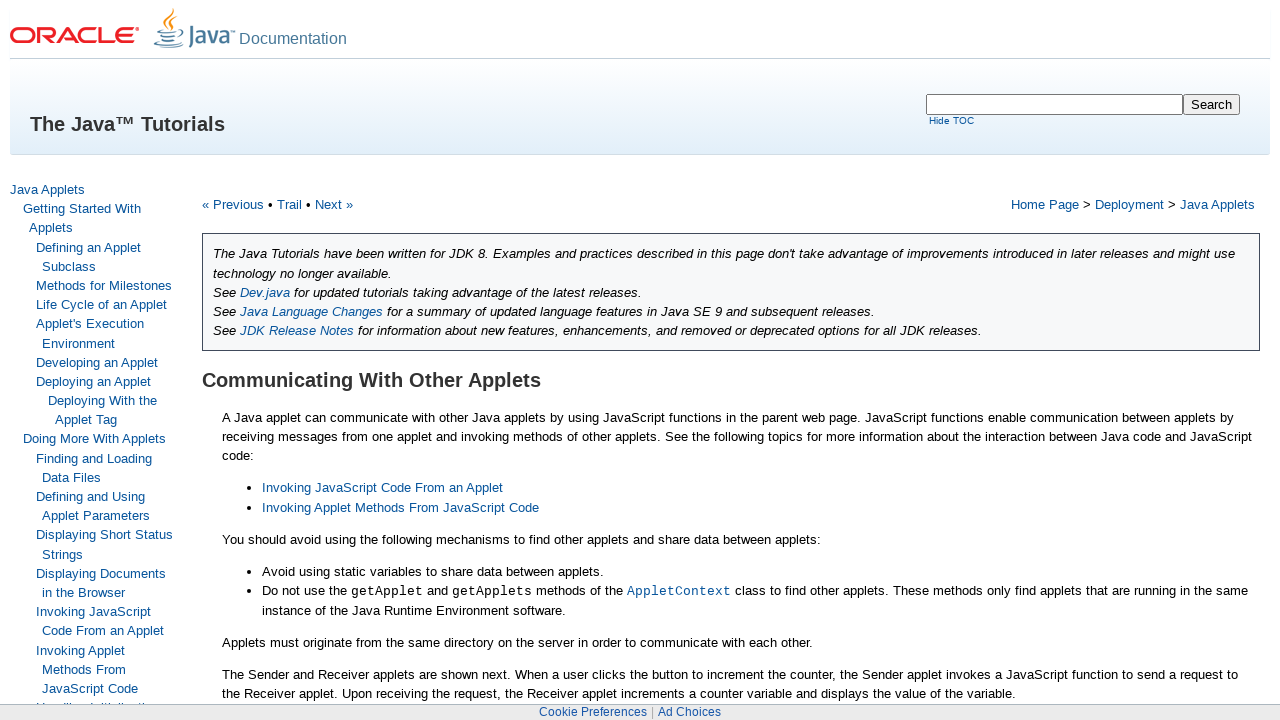

Failed to call applet method - applet not available in modern browser (iteration 2/30)
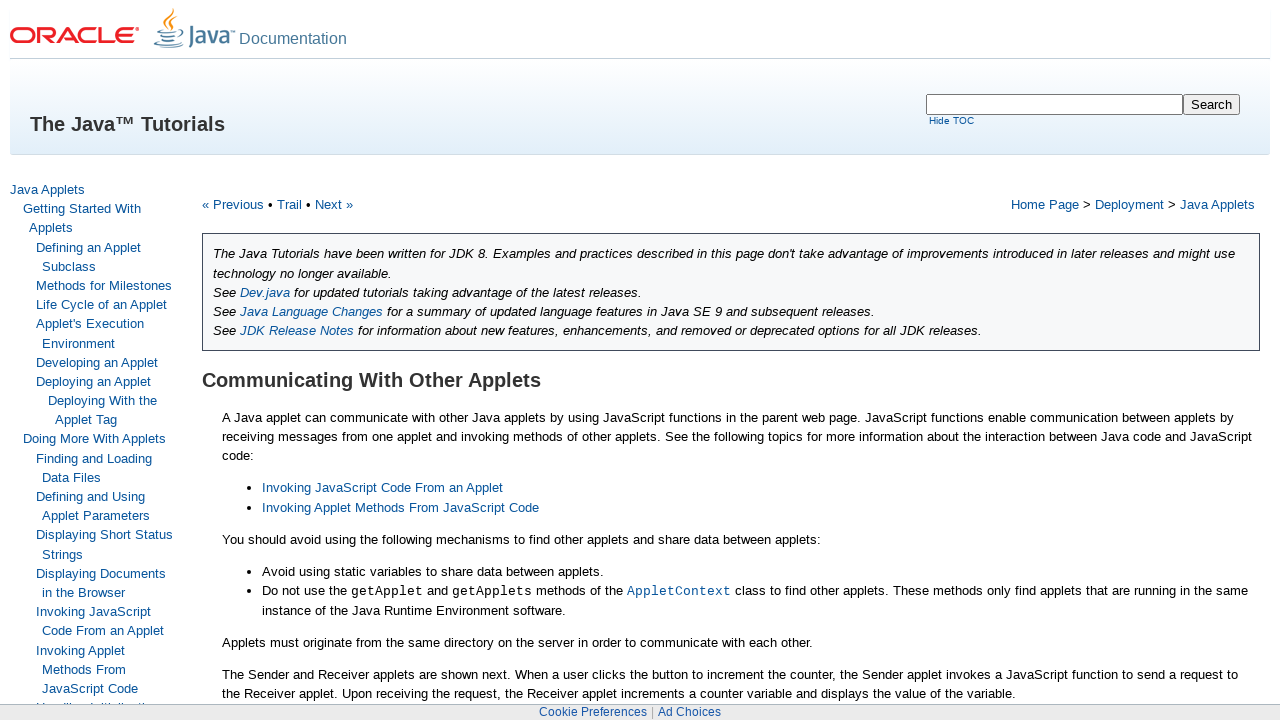

Waited 5 seconds (iteration 3/30)
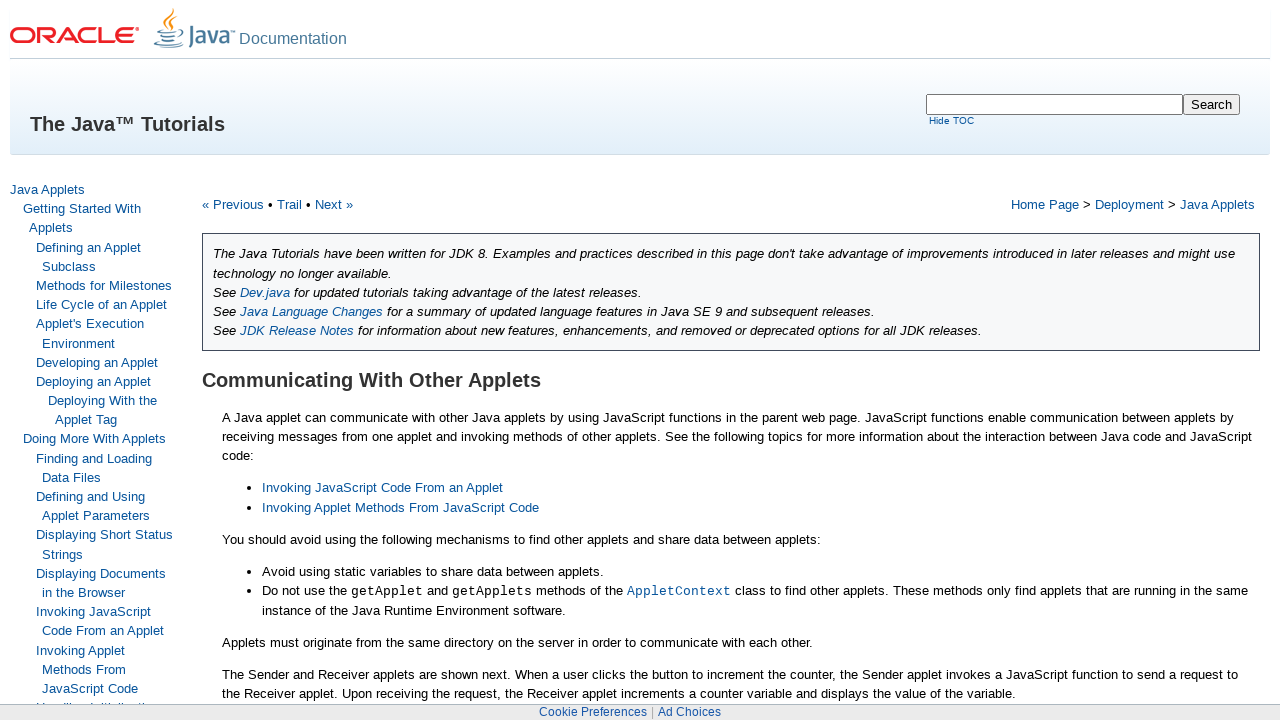

Failed to call applet method - applet not available in modern browser (iteration 3/30)
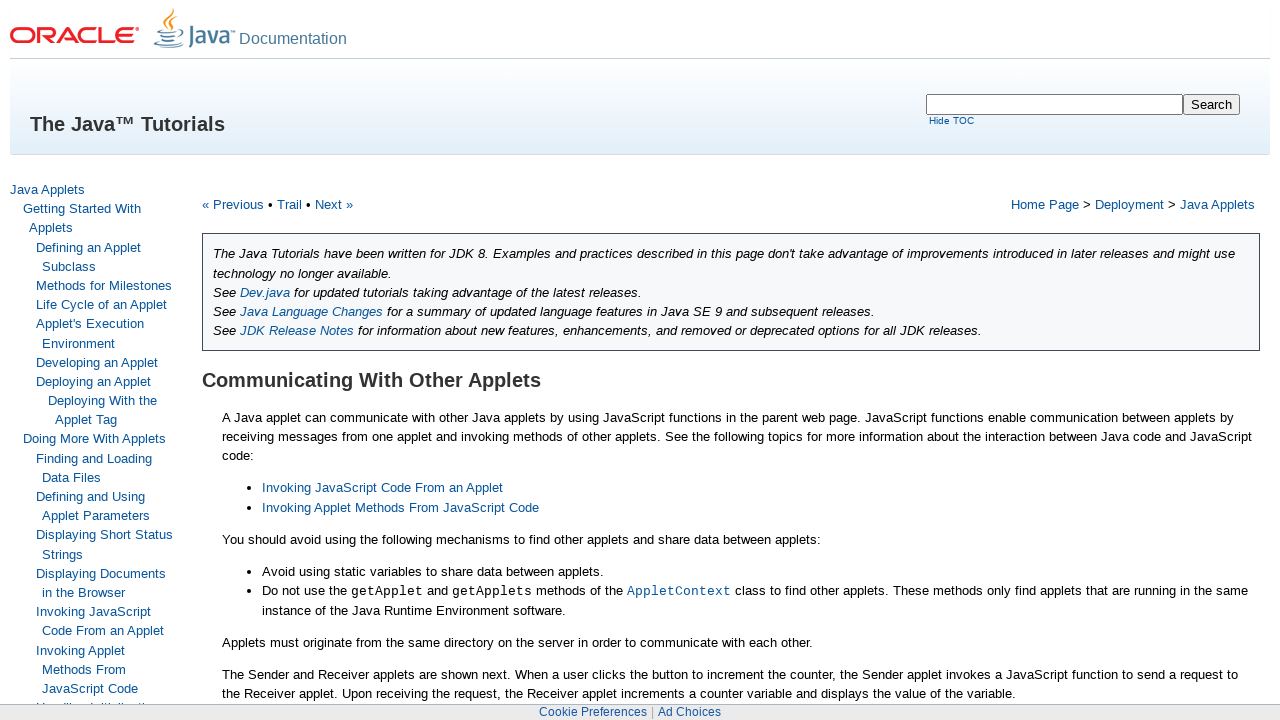

Waited 5 seconds (iteration 4/30)
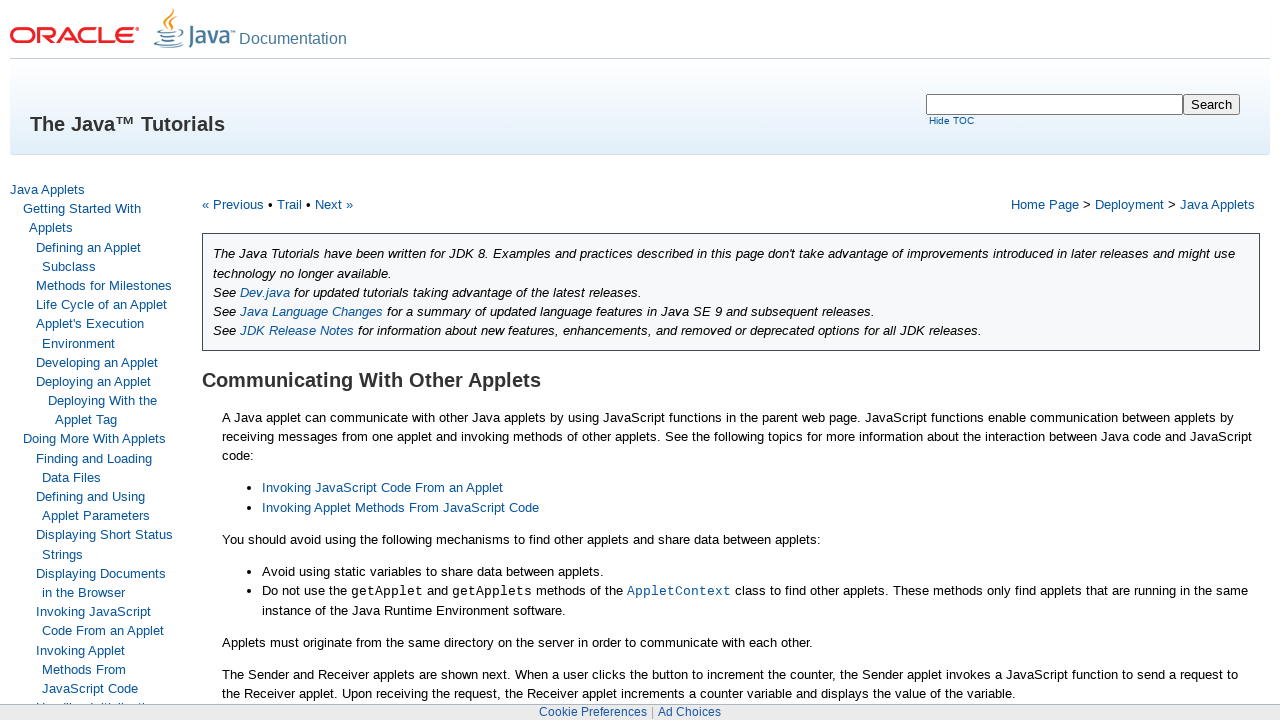

Failed to call applet method - applet not available in modern browser (iteration 4/30)
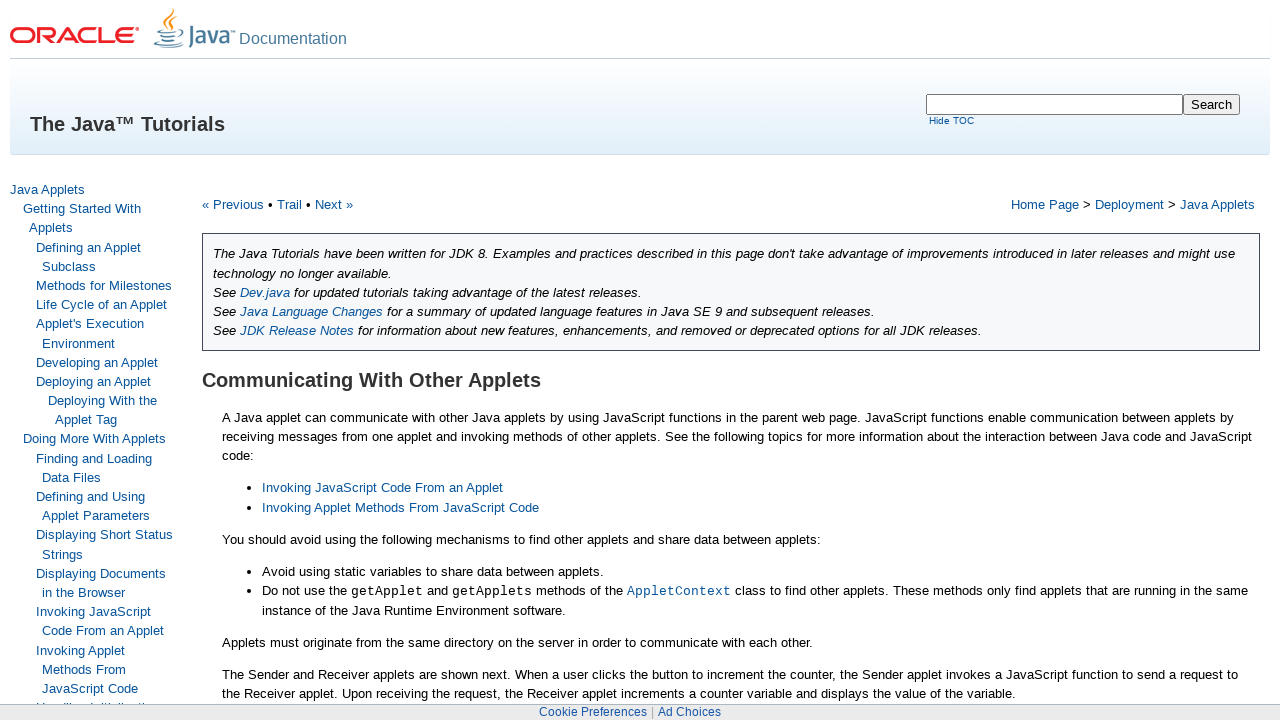

Waited 5 seconds (iteration 5/30)
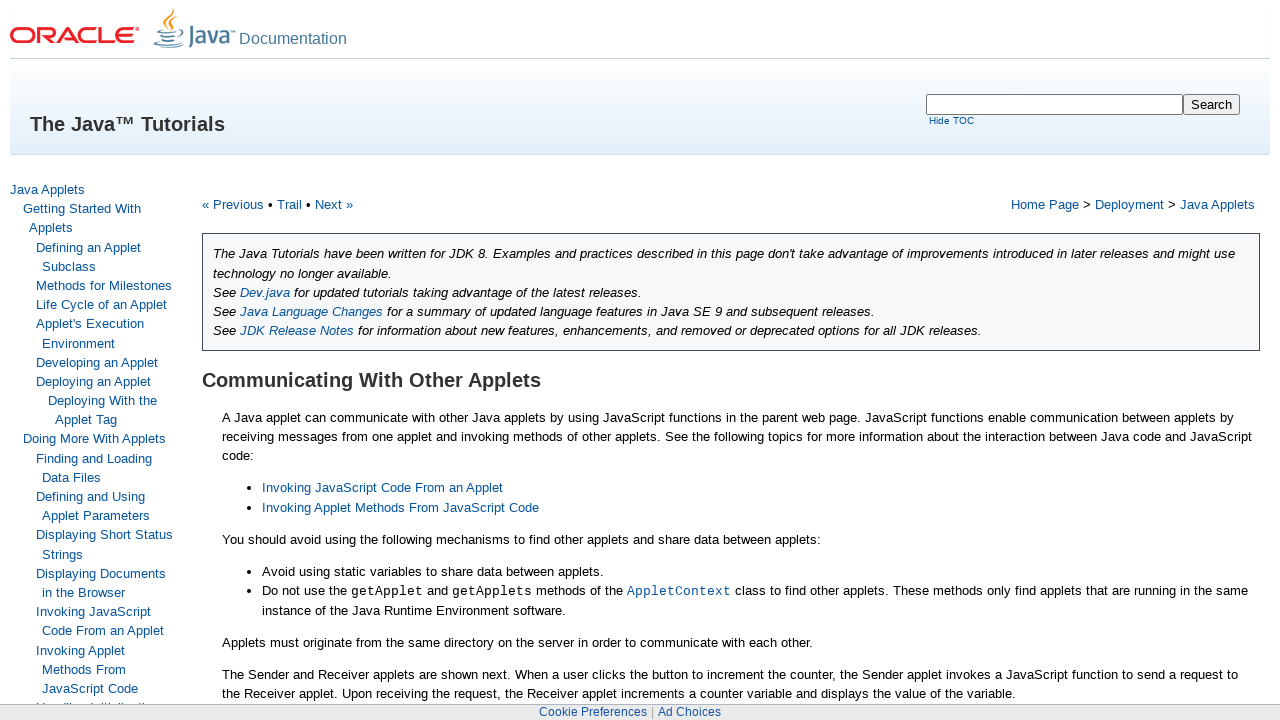

Failed to call applet method - applet not available in modern browser (iteration 5/30)
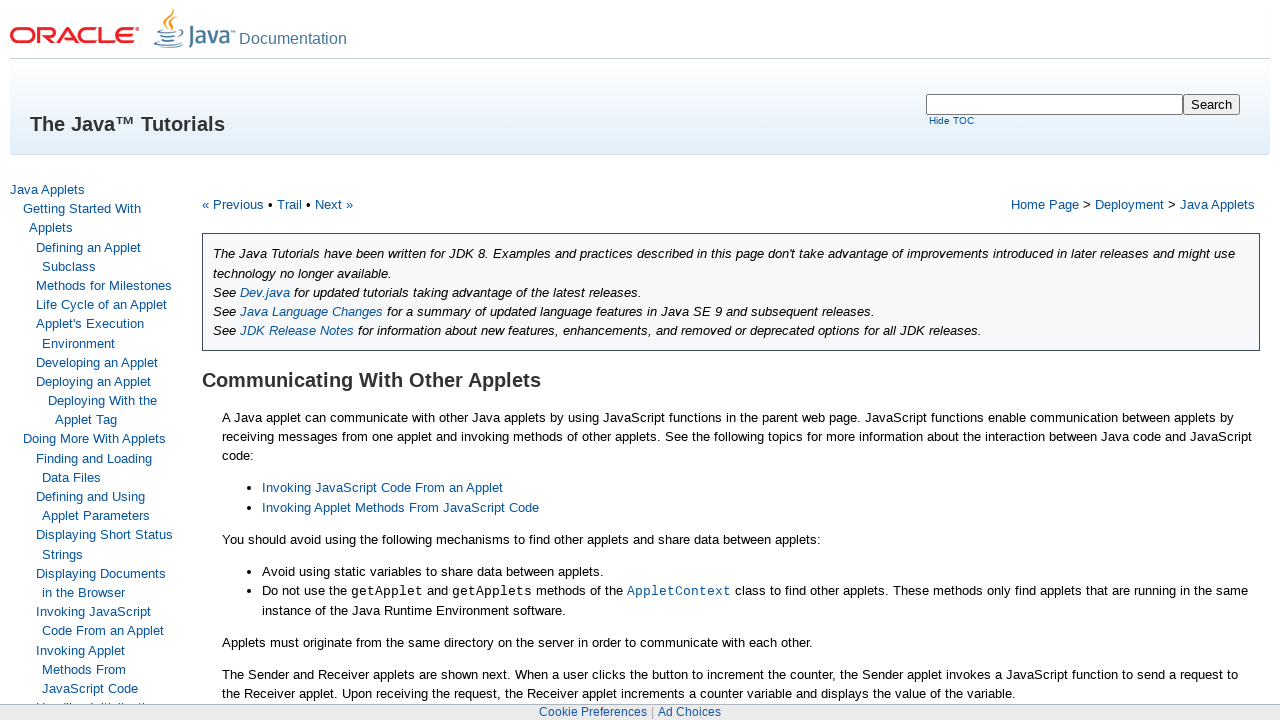

Waited 5 seconds (iteration 6/30)
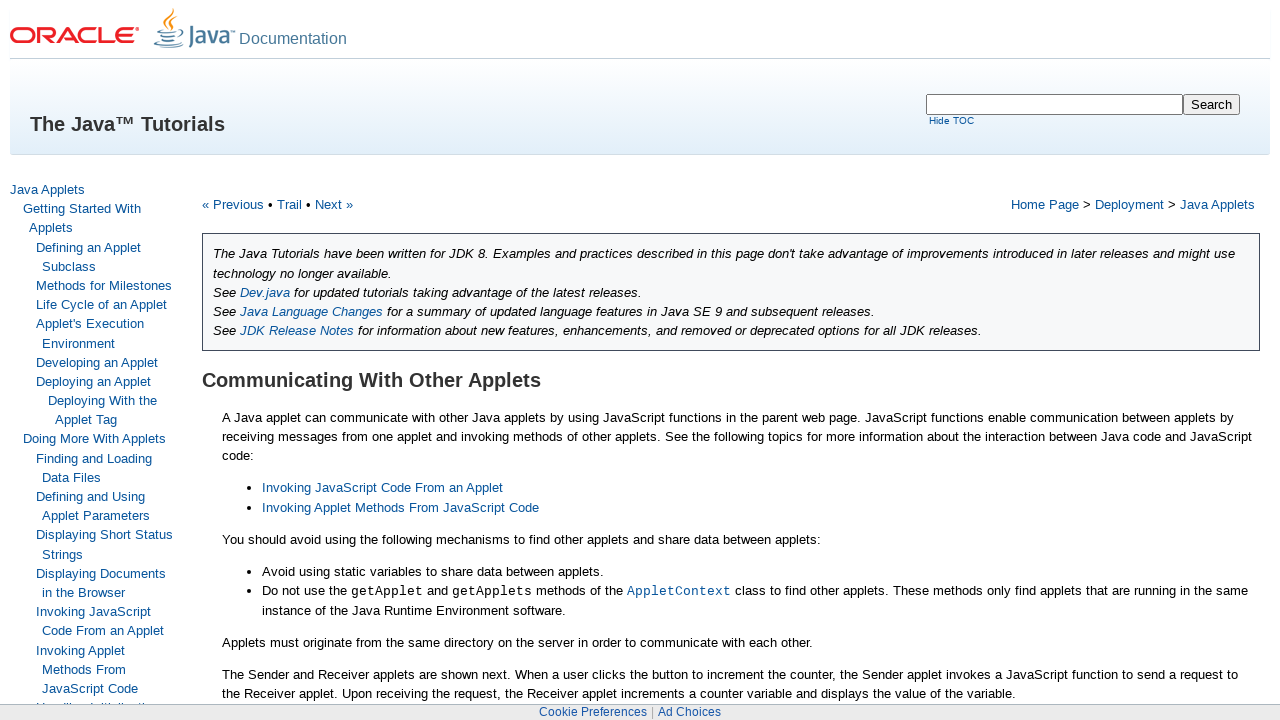

Failed to call applet method - applet not available in modern browser (iteration 6/30)
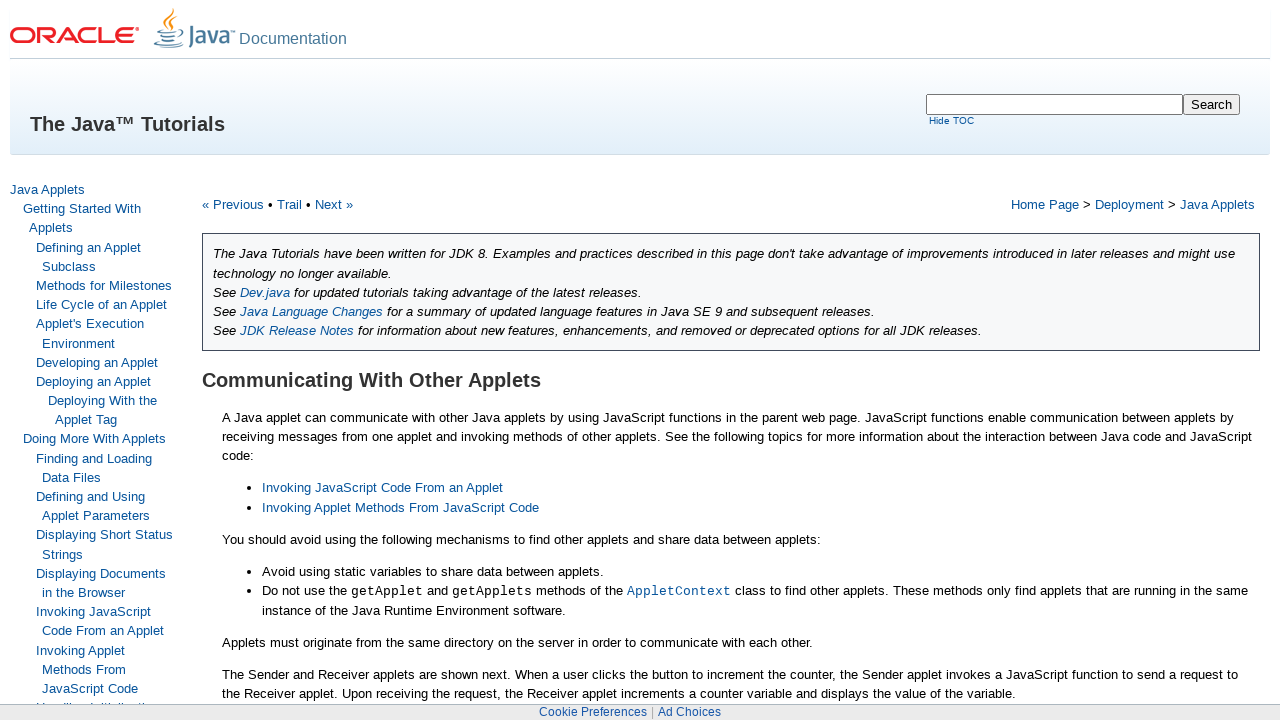

Waited 5 seconds (iteration 7/30)
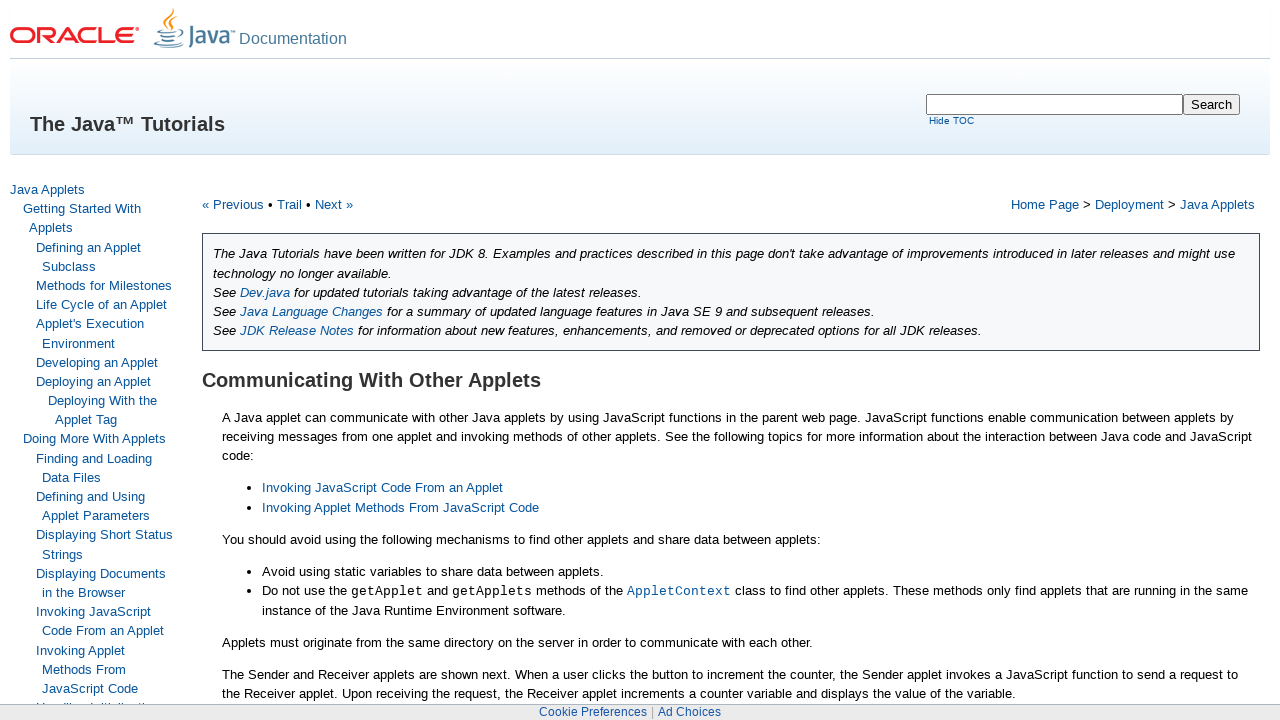

Failed to call applet method - applet not available in modern browser (iteration 7/30)
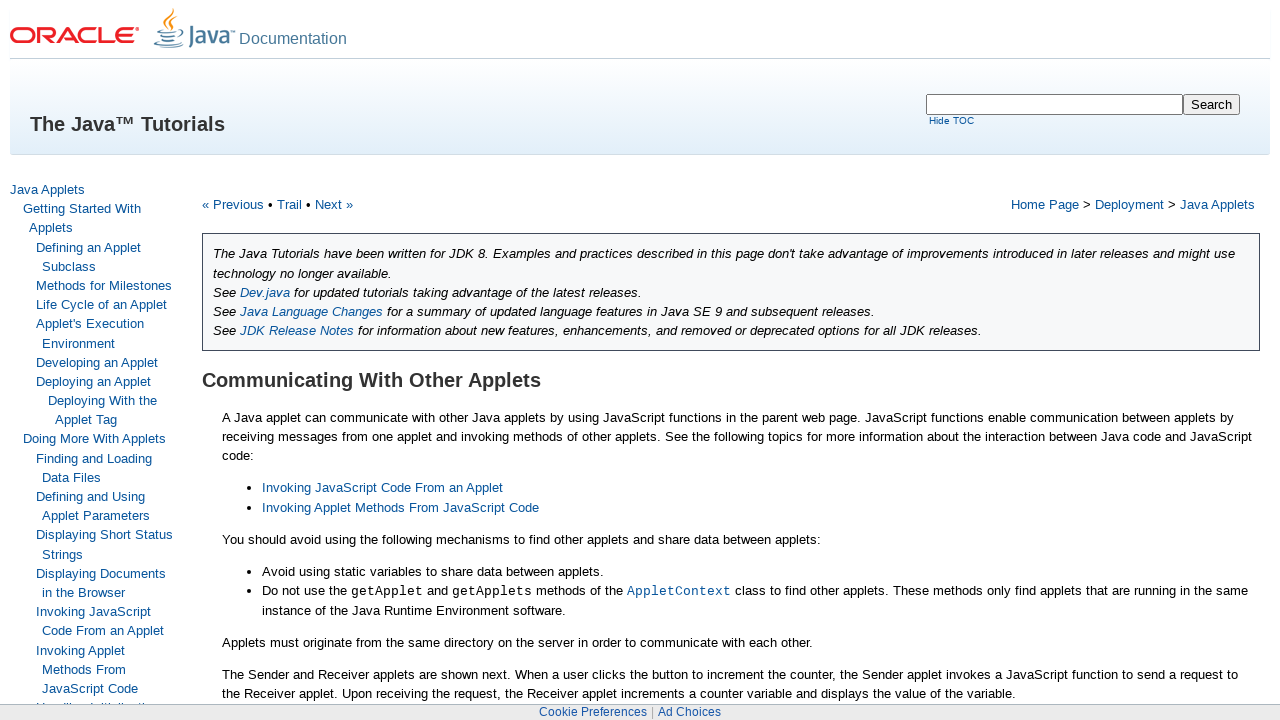

Waited 5 seconds (iteration 8/30)
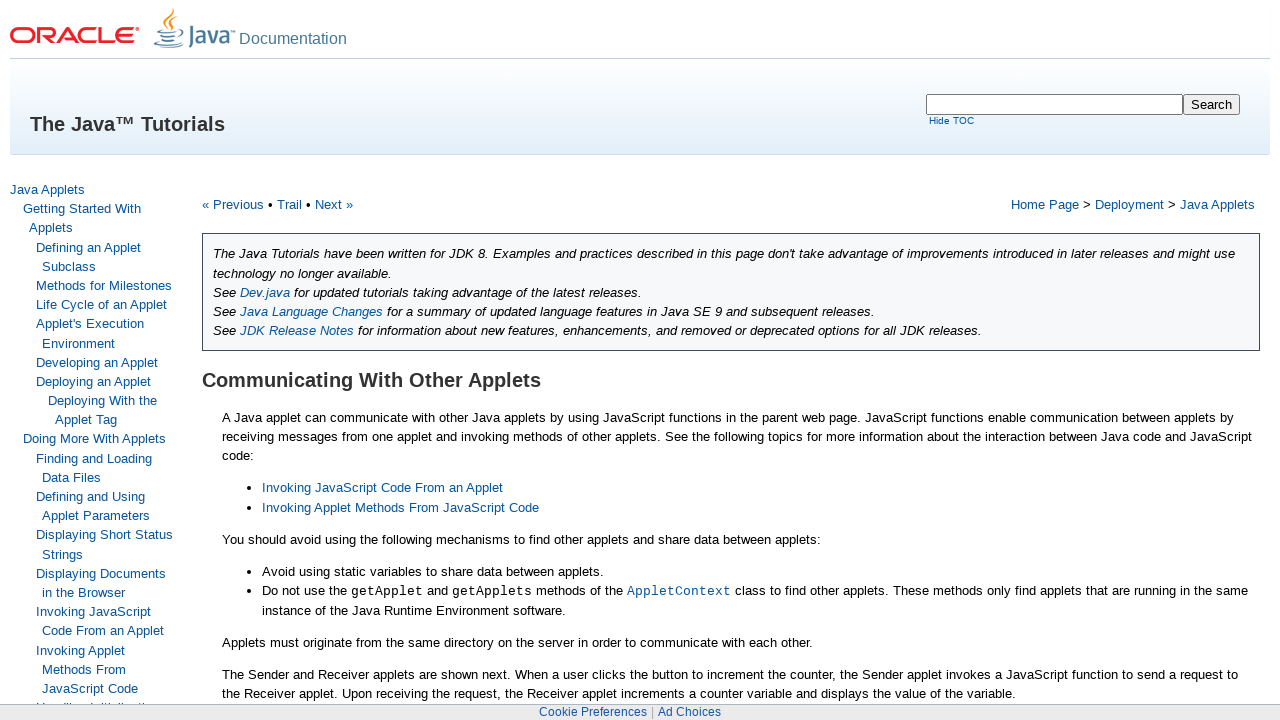

Failed to call applet method - applet not available in modern browser (iteration 8/30)
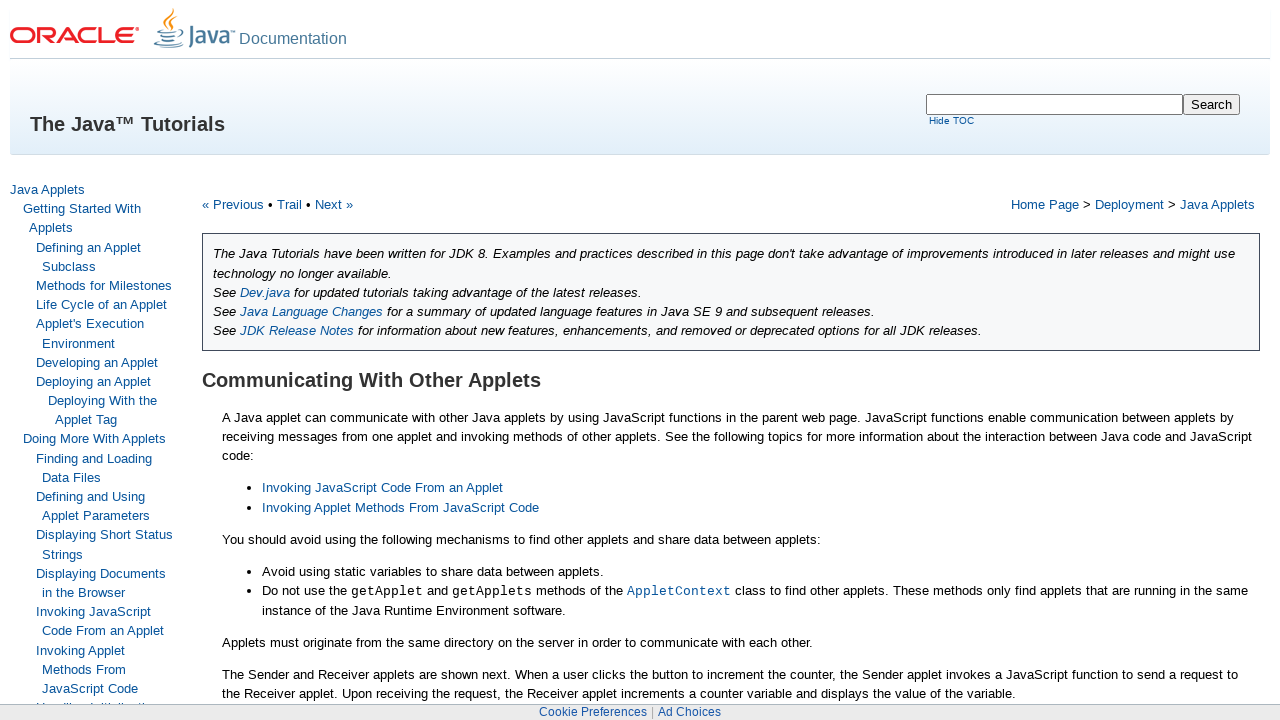

Waited 5 seconds (iteration 9/30)
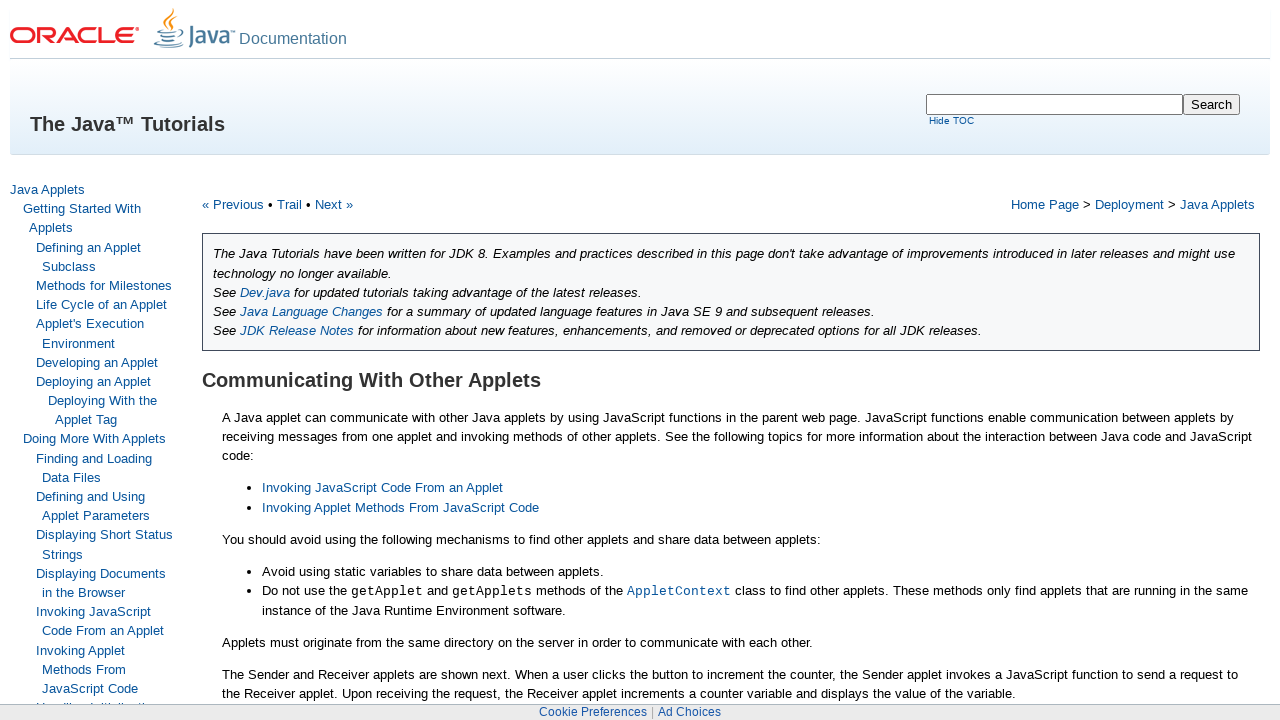

Failed to call applet method - applet not available in modern browser (iteration 9/30)
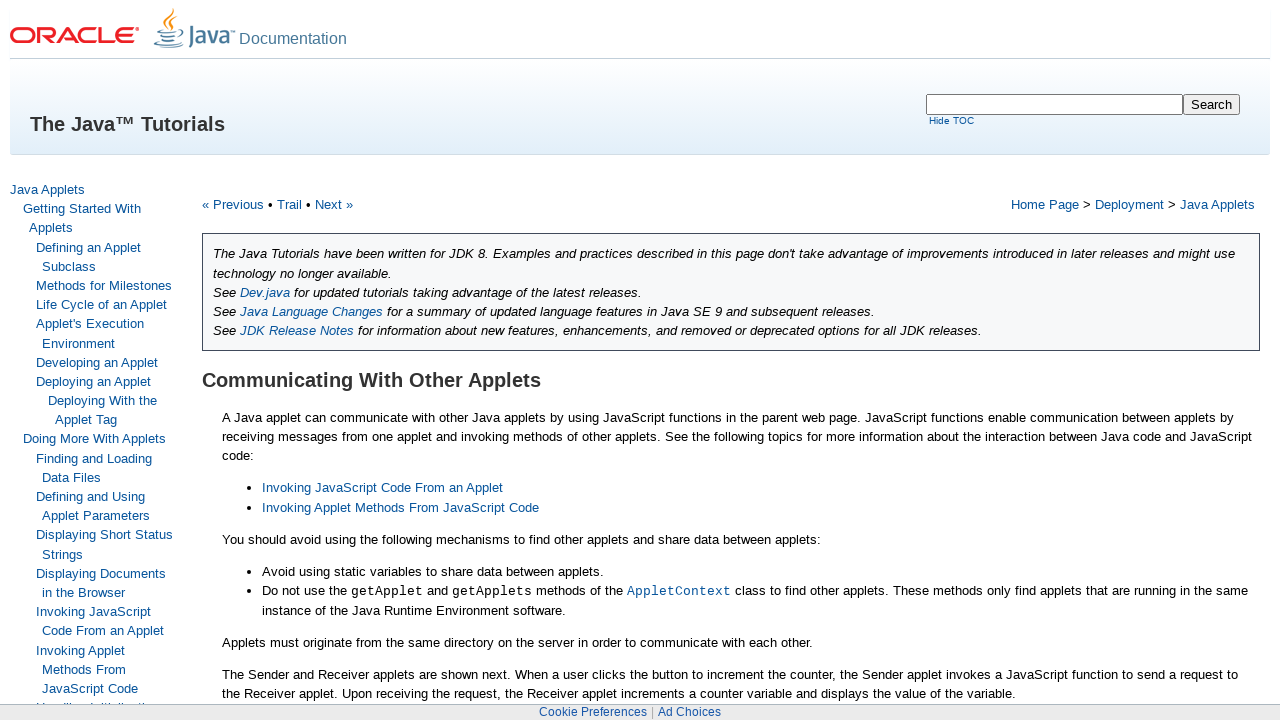

Waited 5 seconds (iteration 10/30)
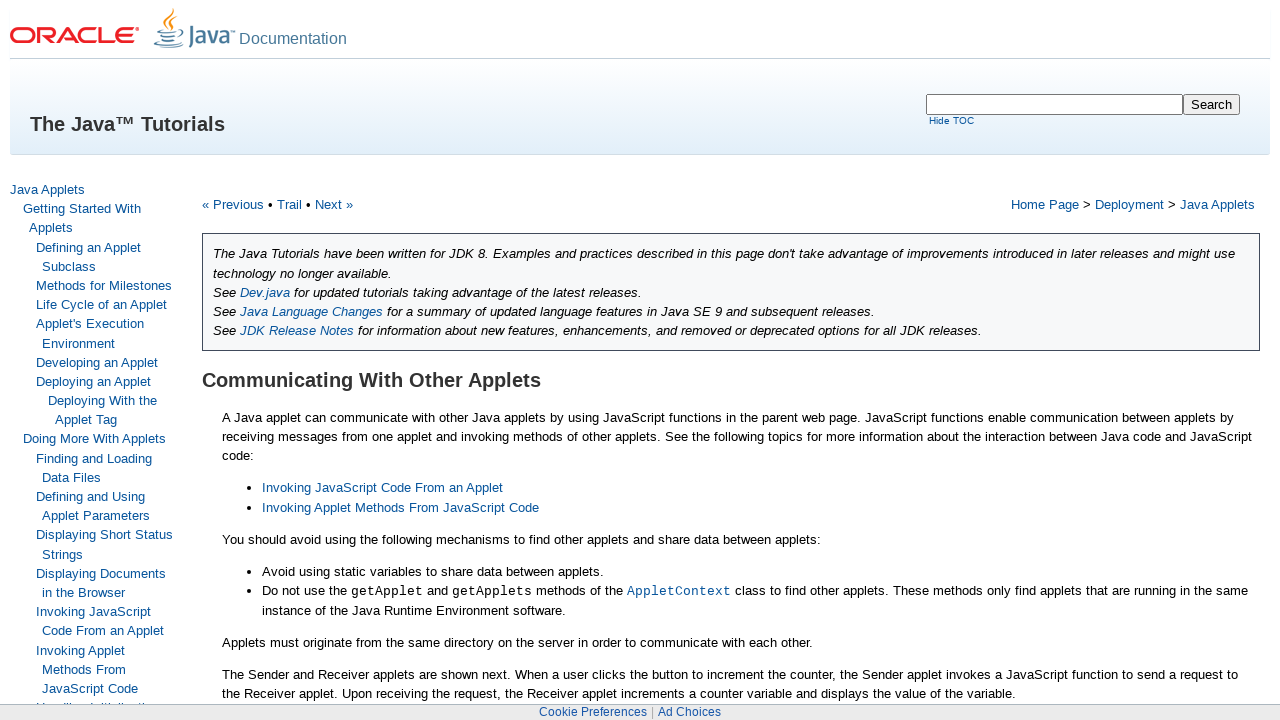

Failed to call applet method - applet not available in modern browser (iteration 10/30)
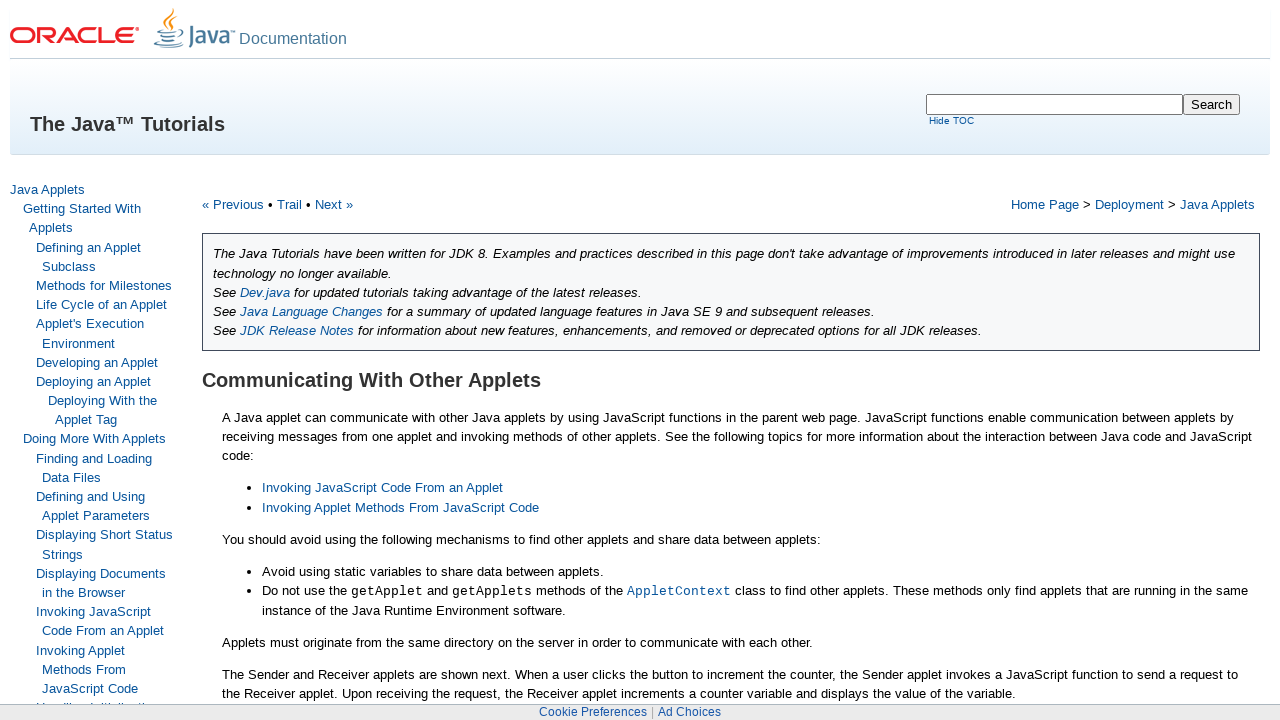

Waited 5 seconds (iteration 11/30)
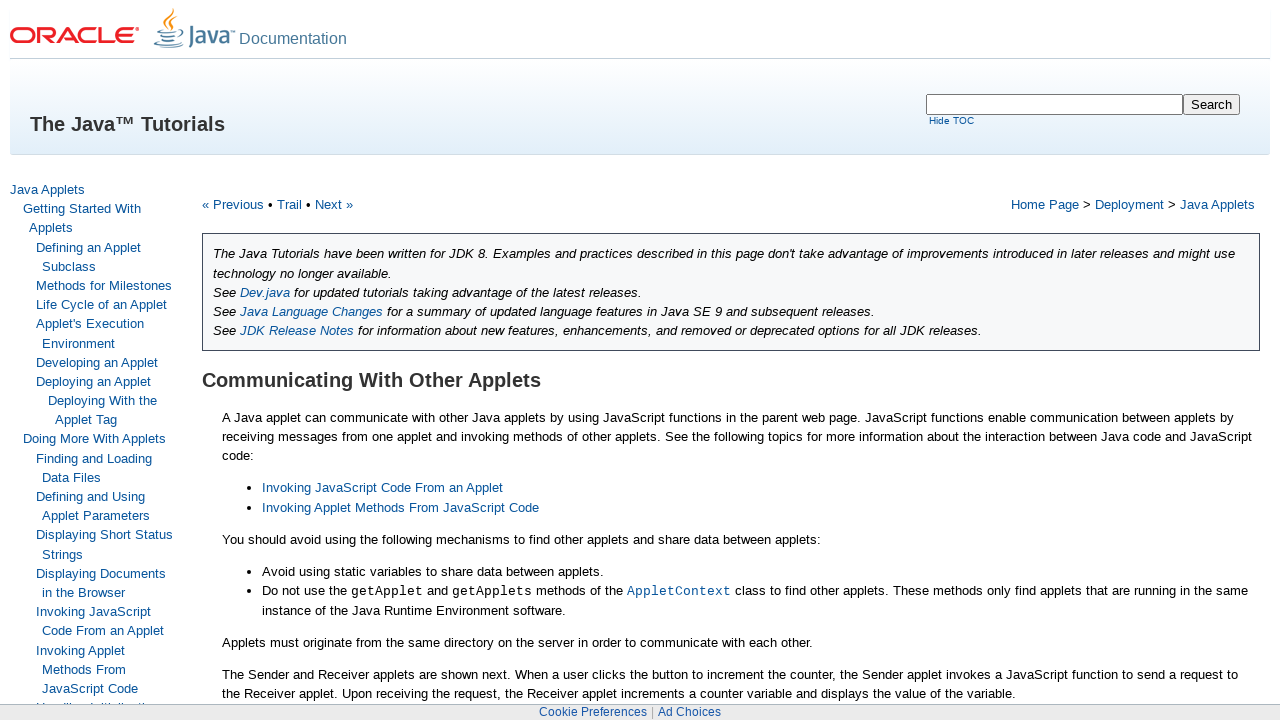

Failed to call applet method - applet not available in modern browser (iteration 11/30)
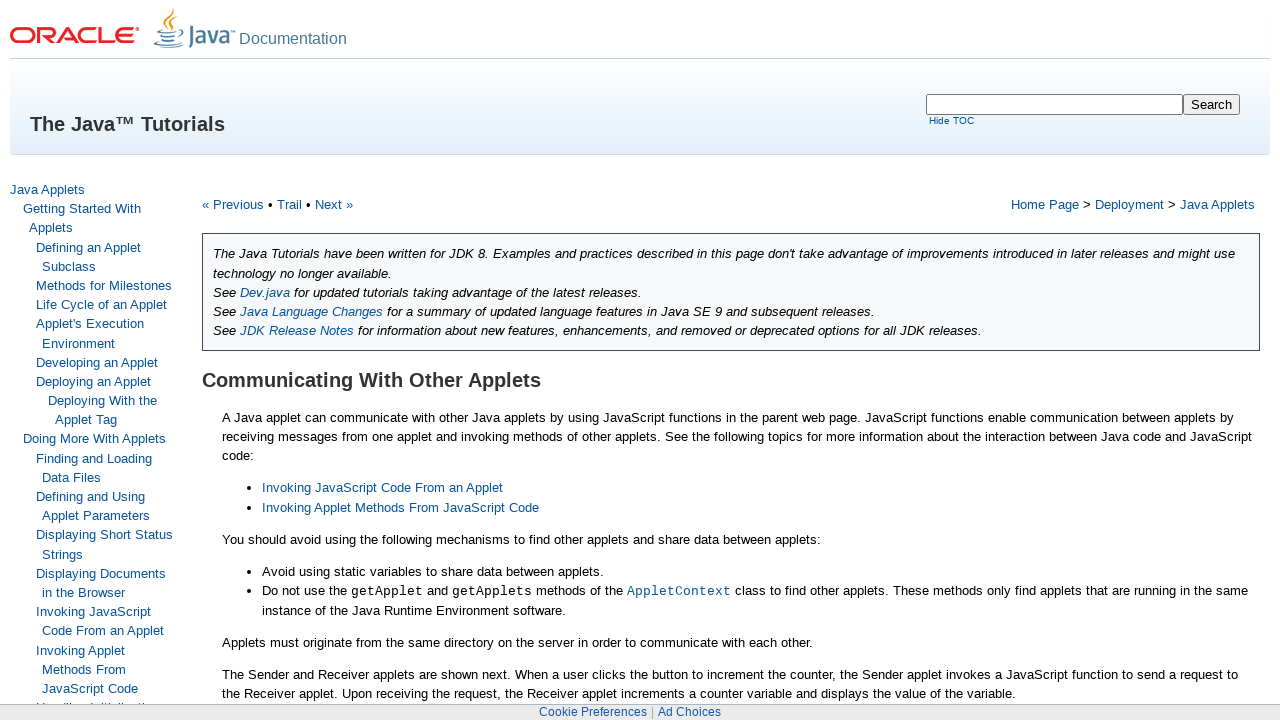

Waited 5 seconds (iteration 12/30)
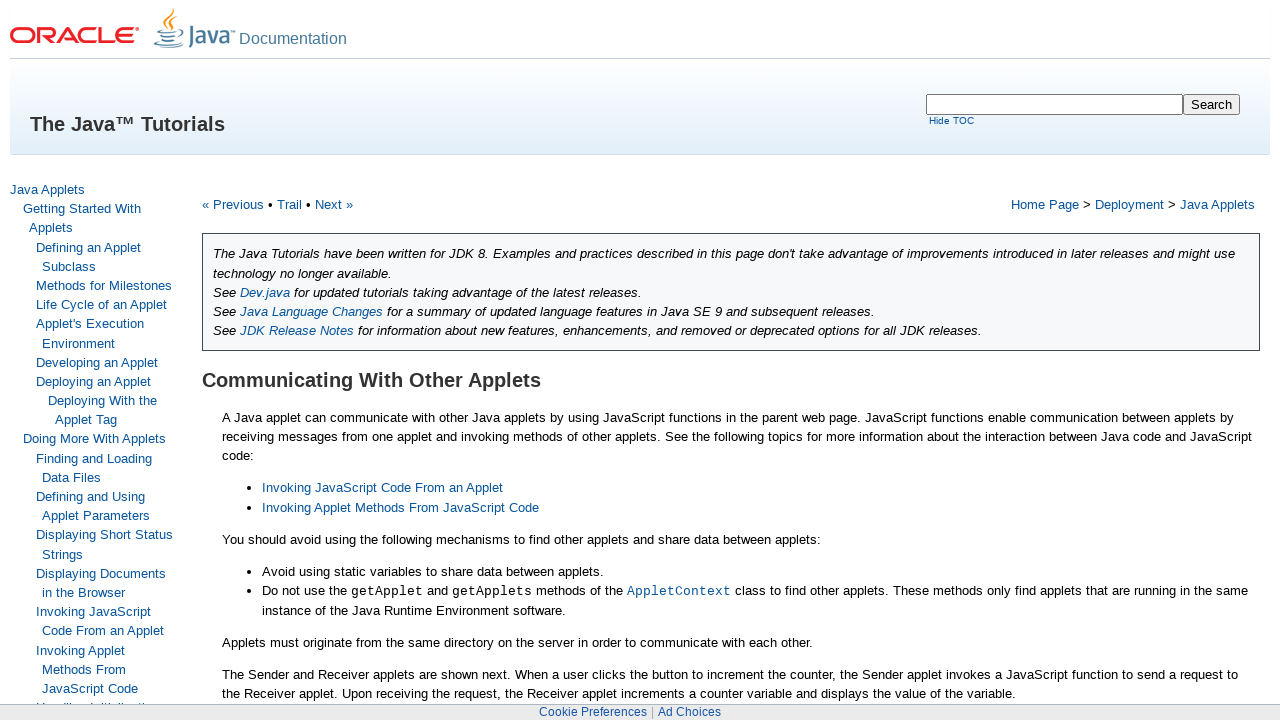

Failed to call applet method - applet not available in modern browser (iteration 12/30)
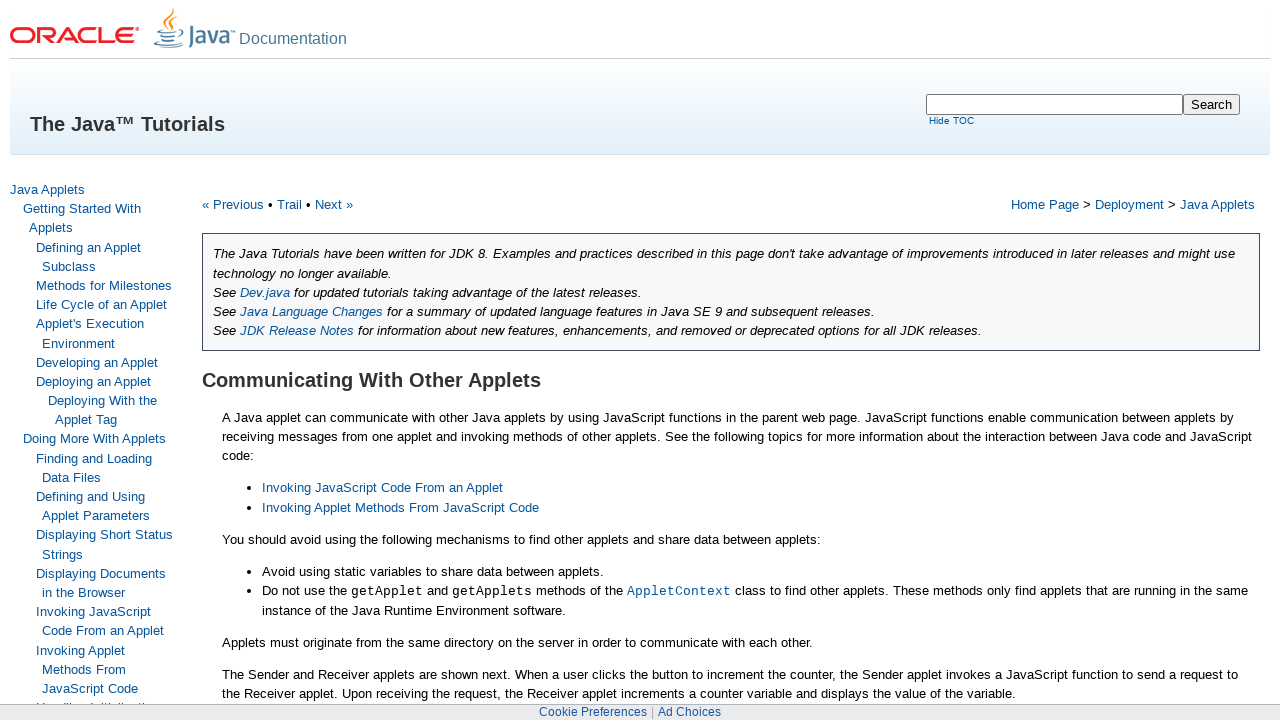

Waited 5 seconds (iteration 13/30)
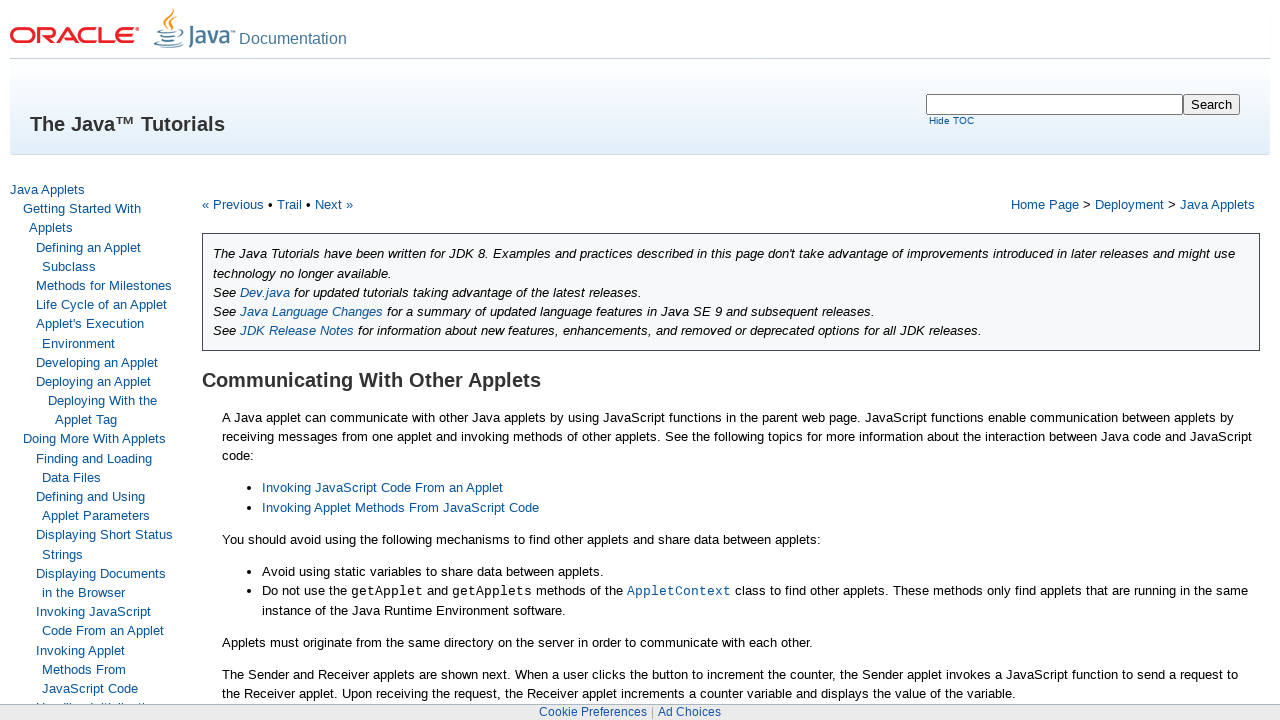

Failed to call applet method - applet not available in modern browser (iteration 13/30)
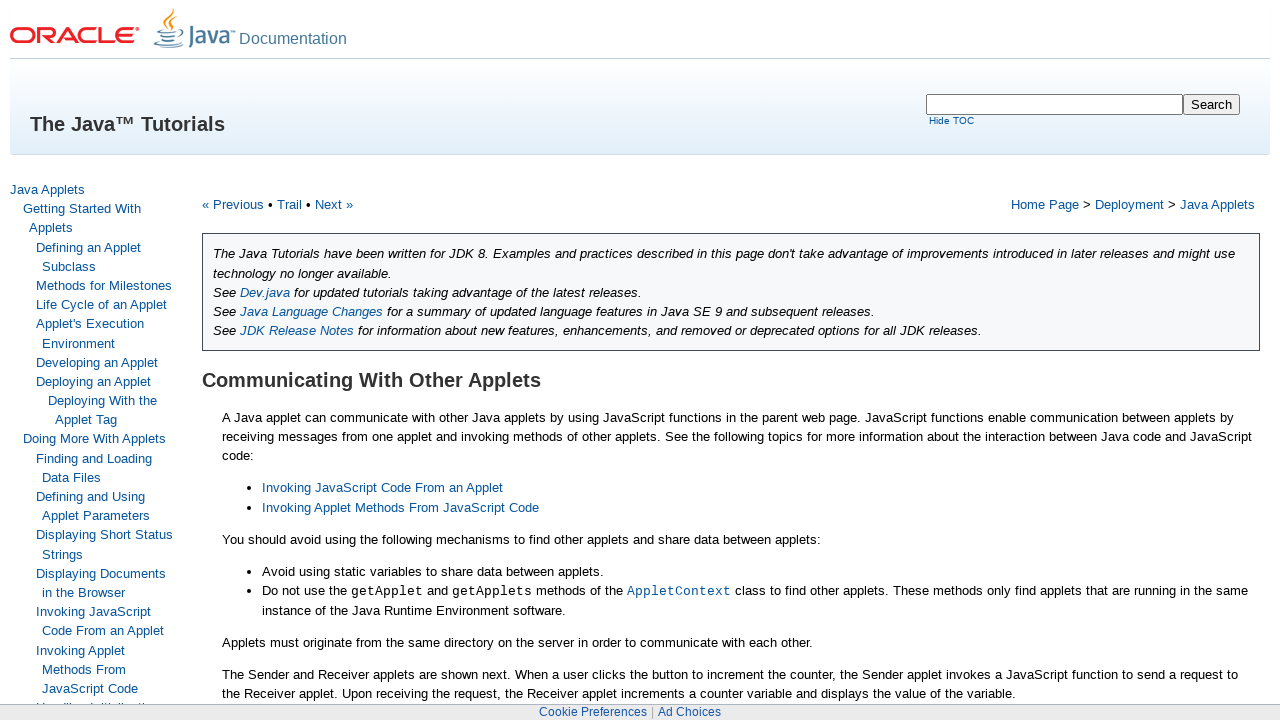

Waited 5 seconds (iteration 14/30)
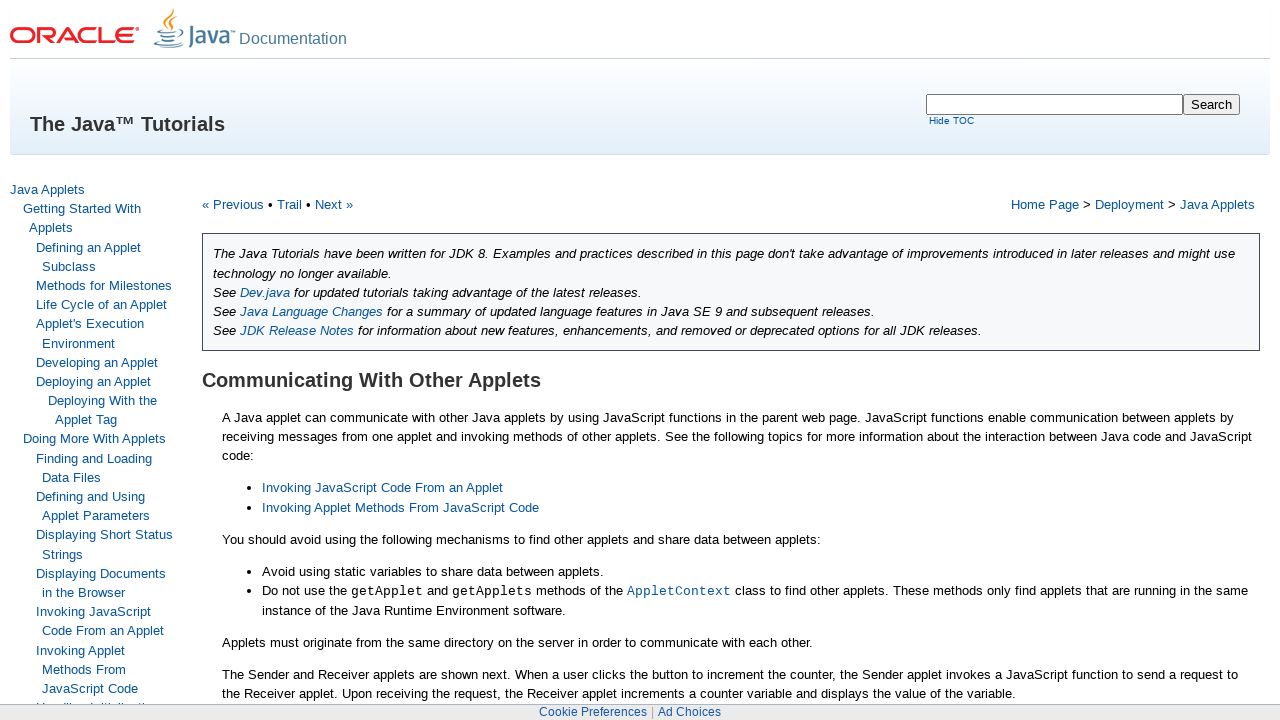

Failed to call applet method - applet not available in modern browser (iteration 14/30)
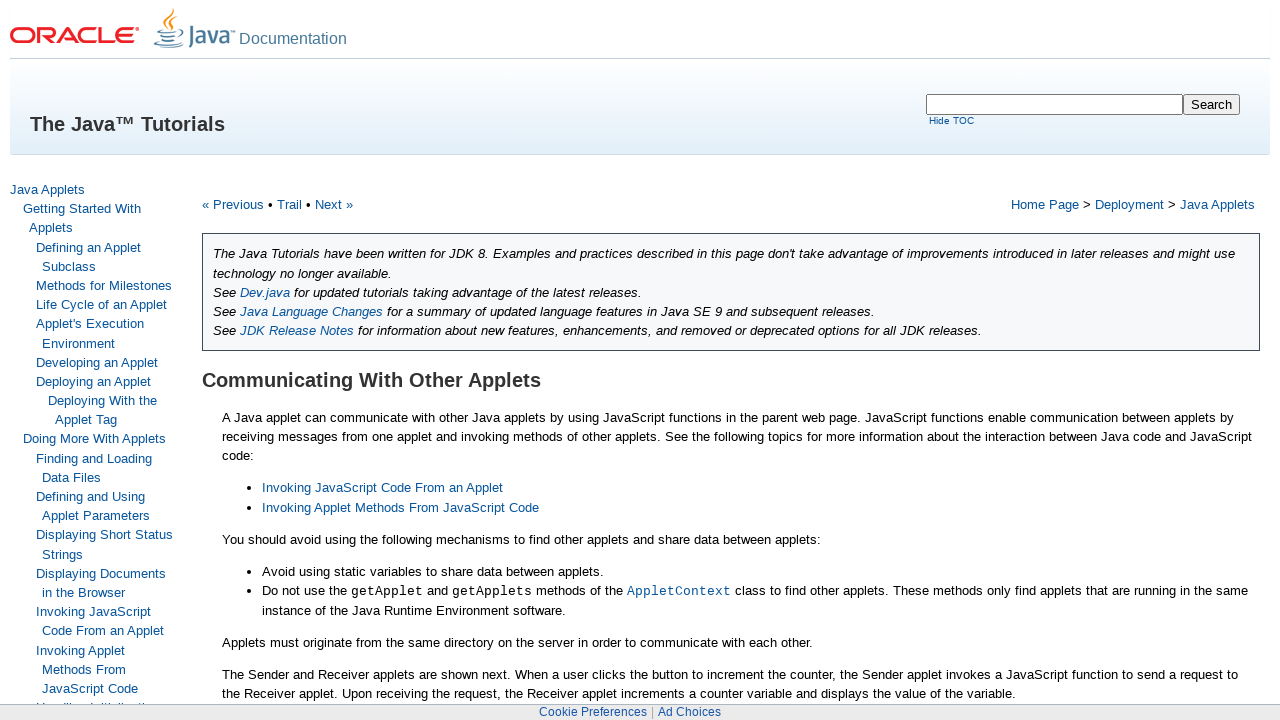

Waited 5 seconds (iteration 15/30)
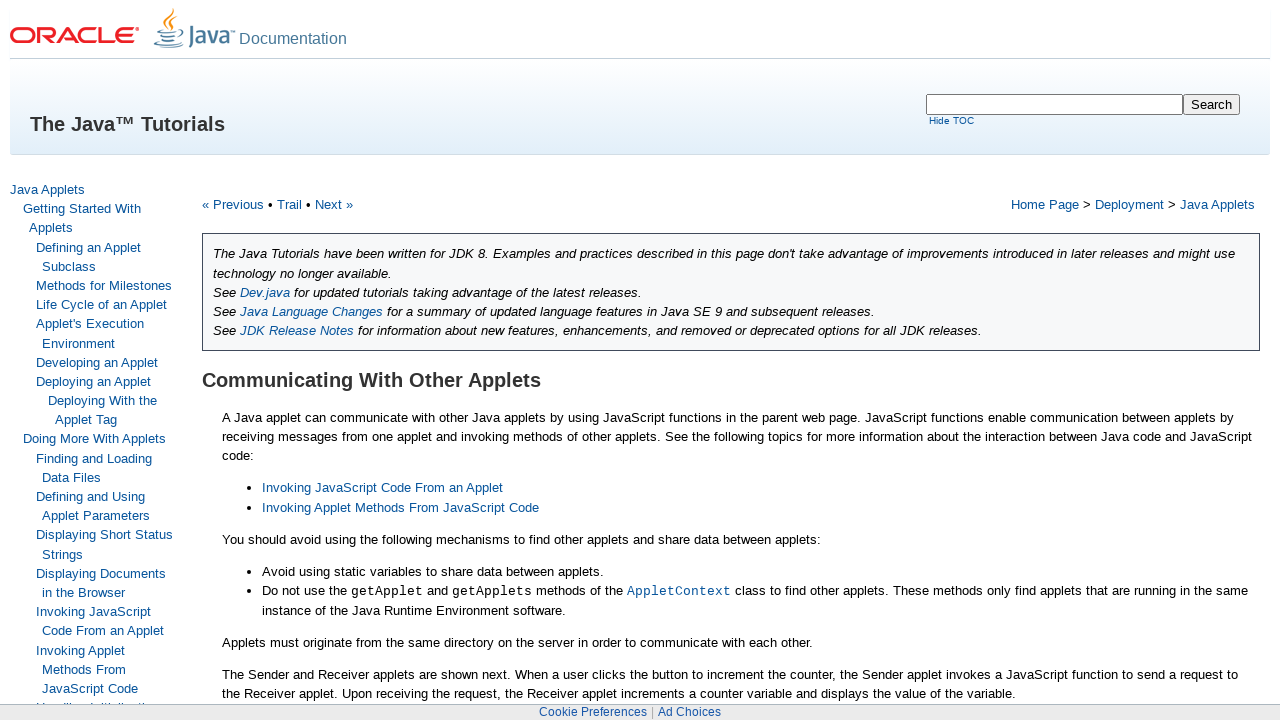

Failed to call applet method - applet not available in modern browser (iteration 15/30)
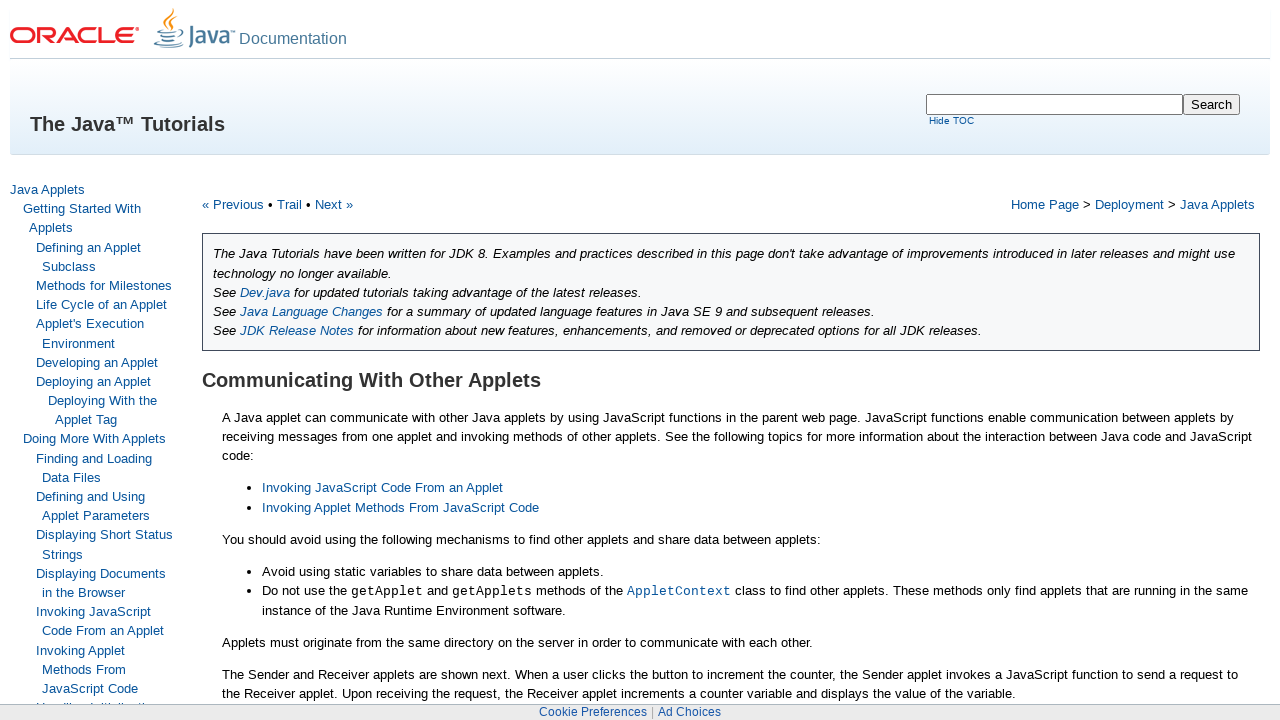

Waited 5 seconds (iteration 16/30)
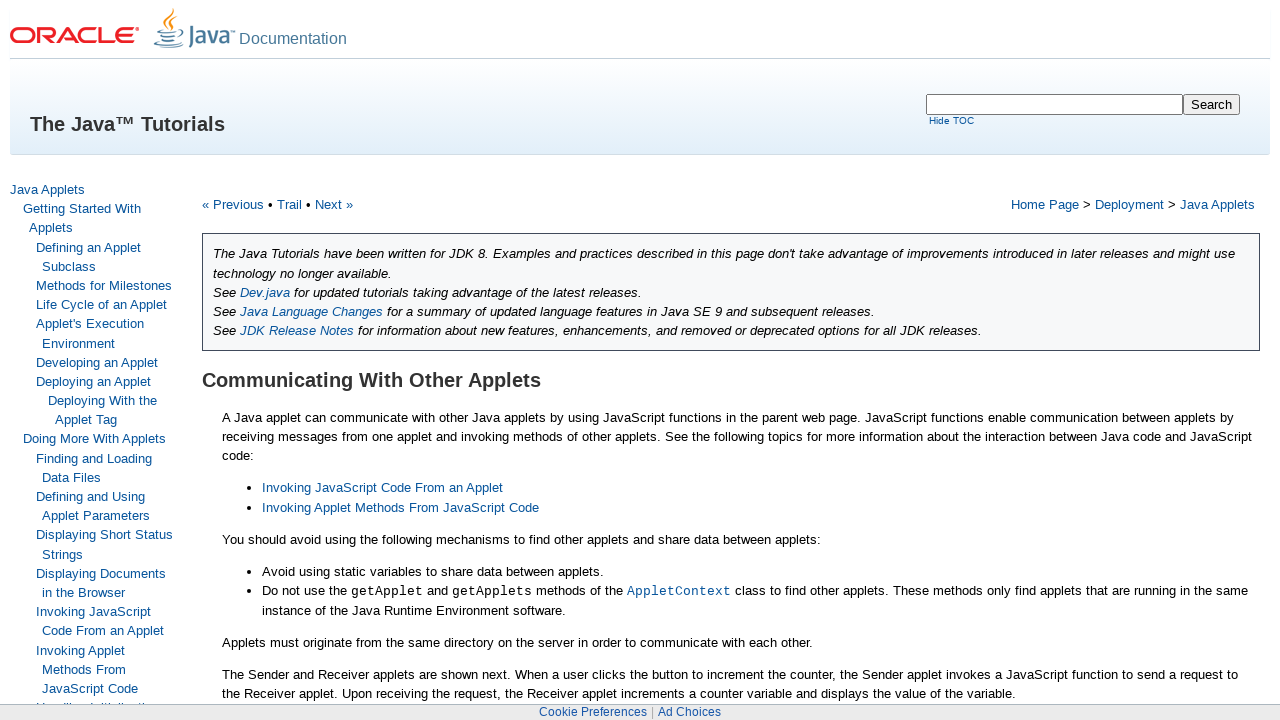

Failed to call applet method - applet not available in modern browser (iteration 16/30)
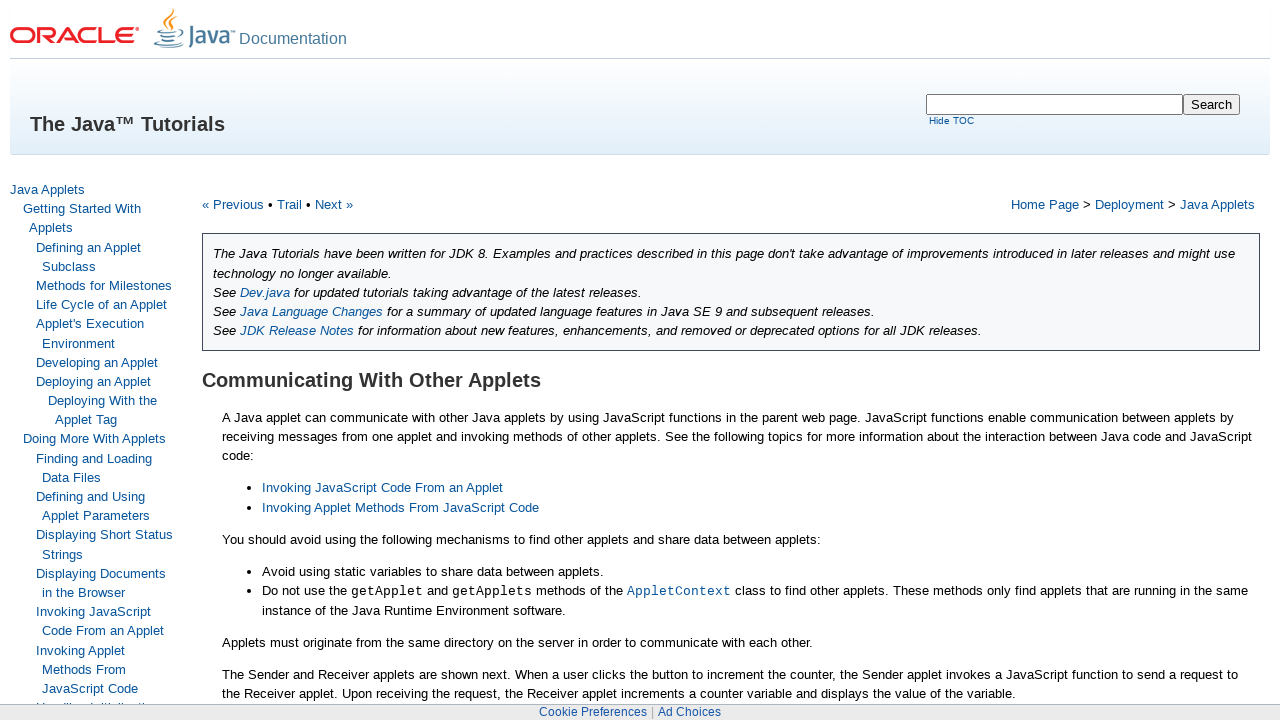

Waited 5 seconds (iteration 17/30)
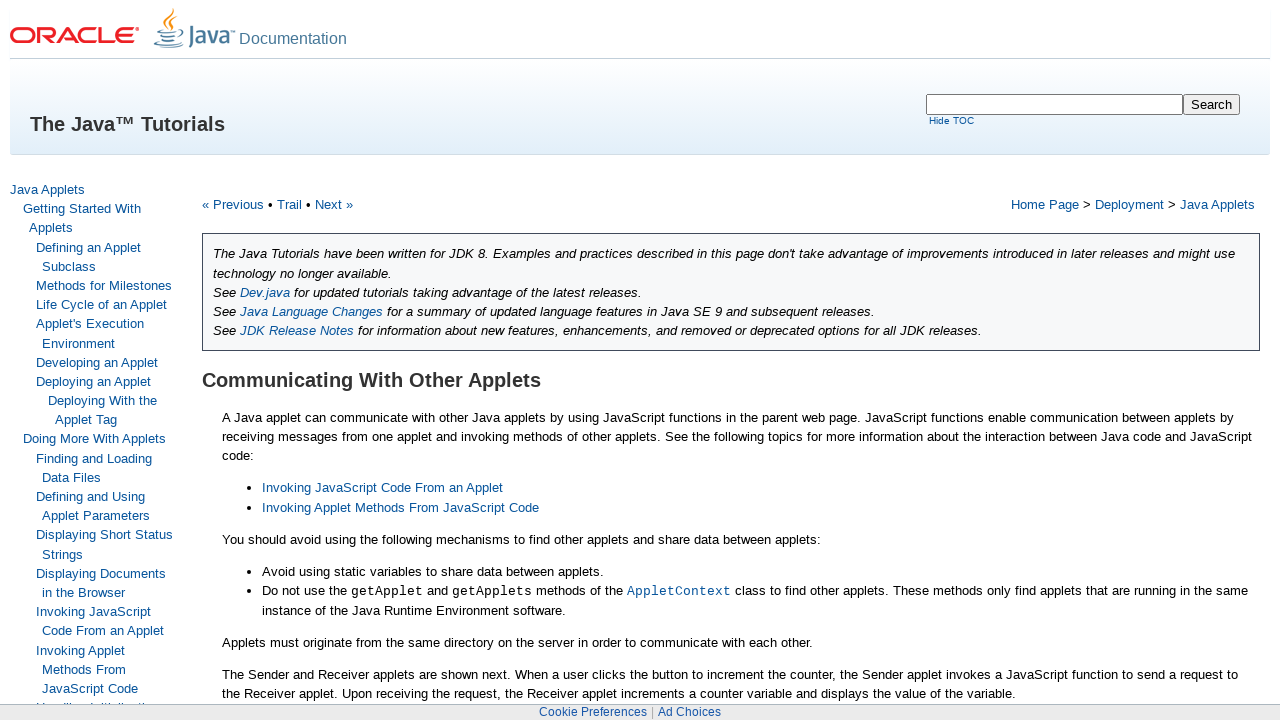

Failed to call applet method - applet not available in modern browser (iteration 17/30)
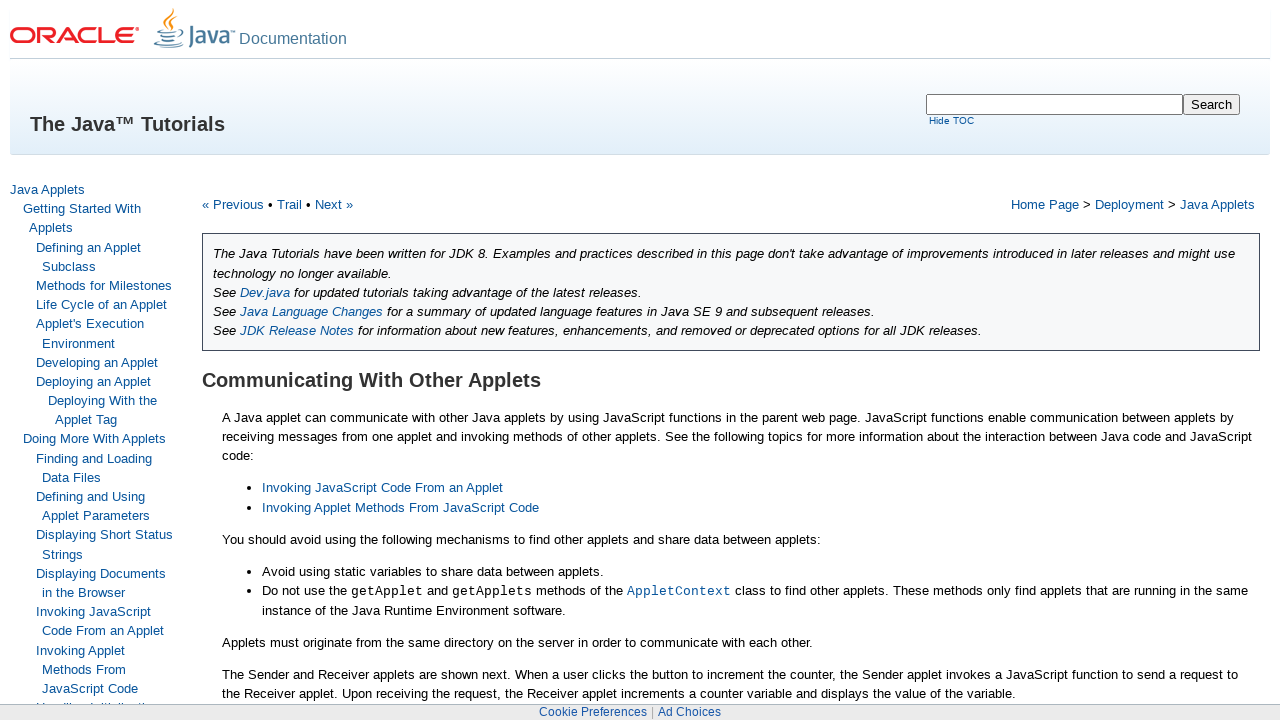

Waited 5 seconds (iteration 18/30)
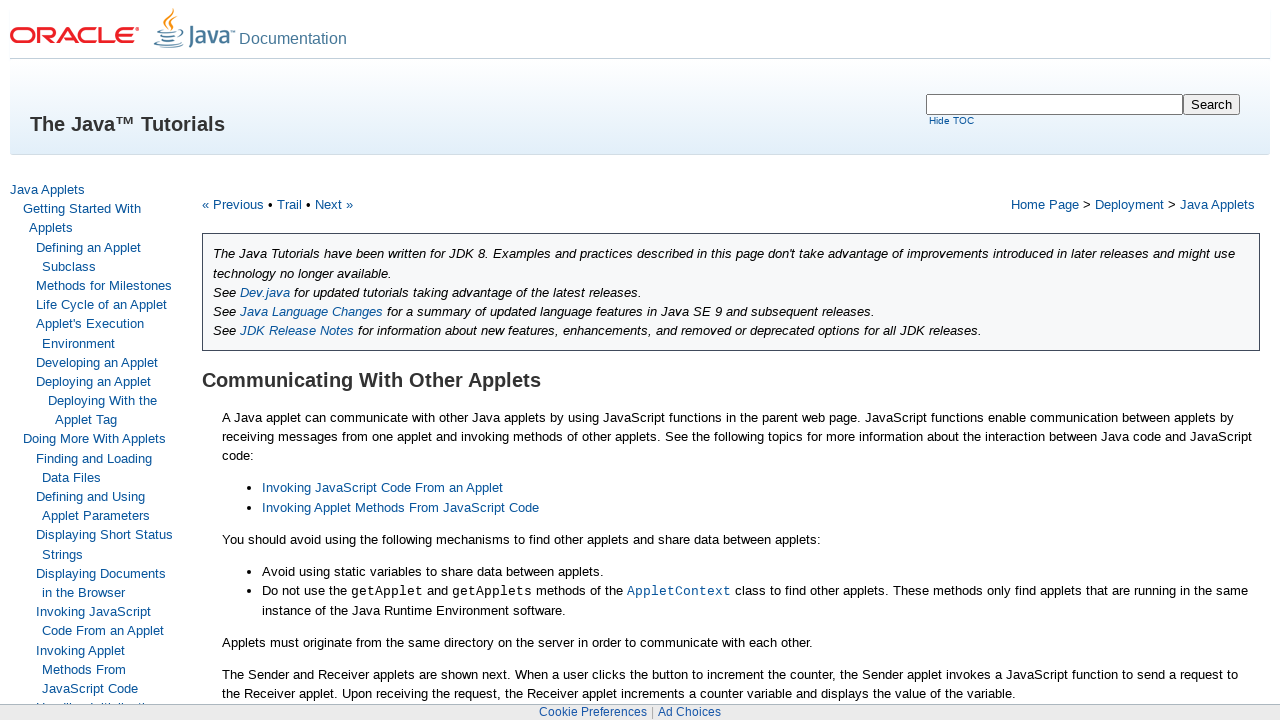

Failed to call applet method - applet not available in modern browser (iteration 18/30)
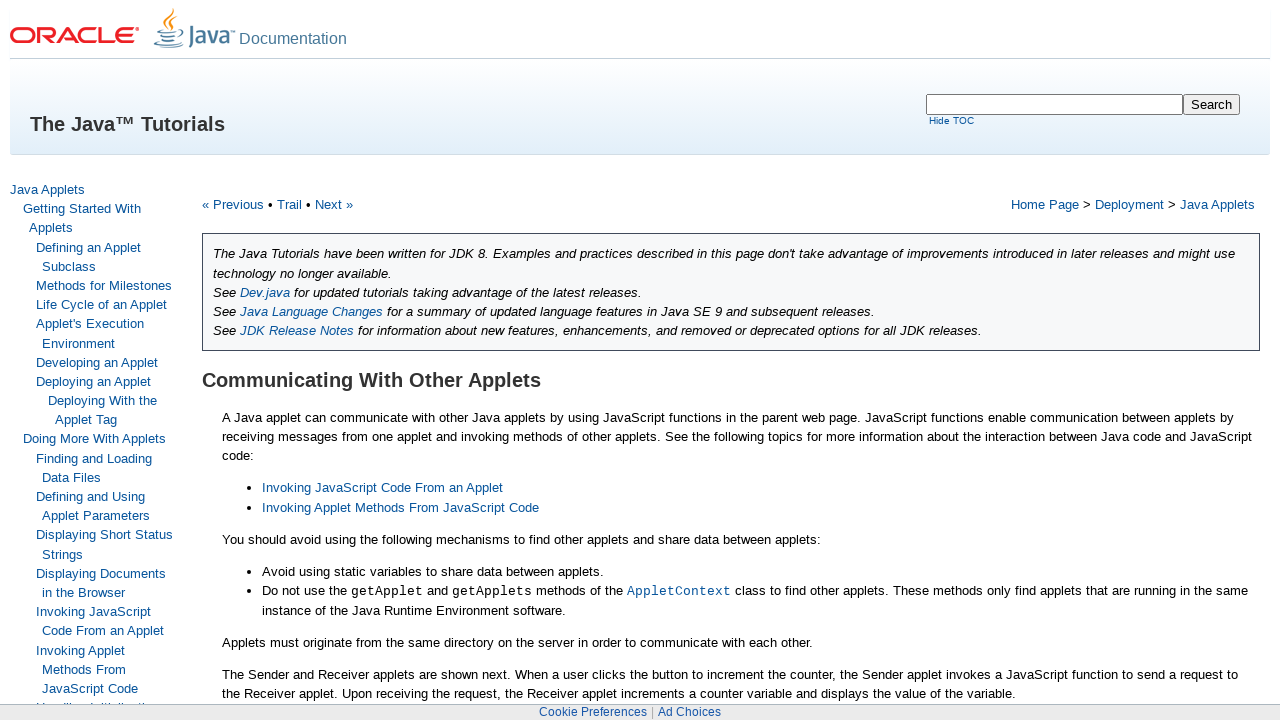

Waited 5 seconds (iteration 19/30)
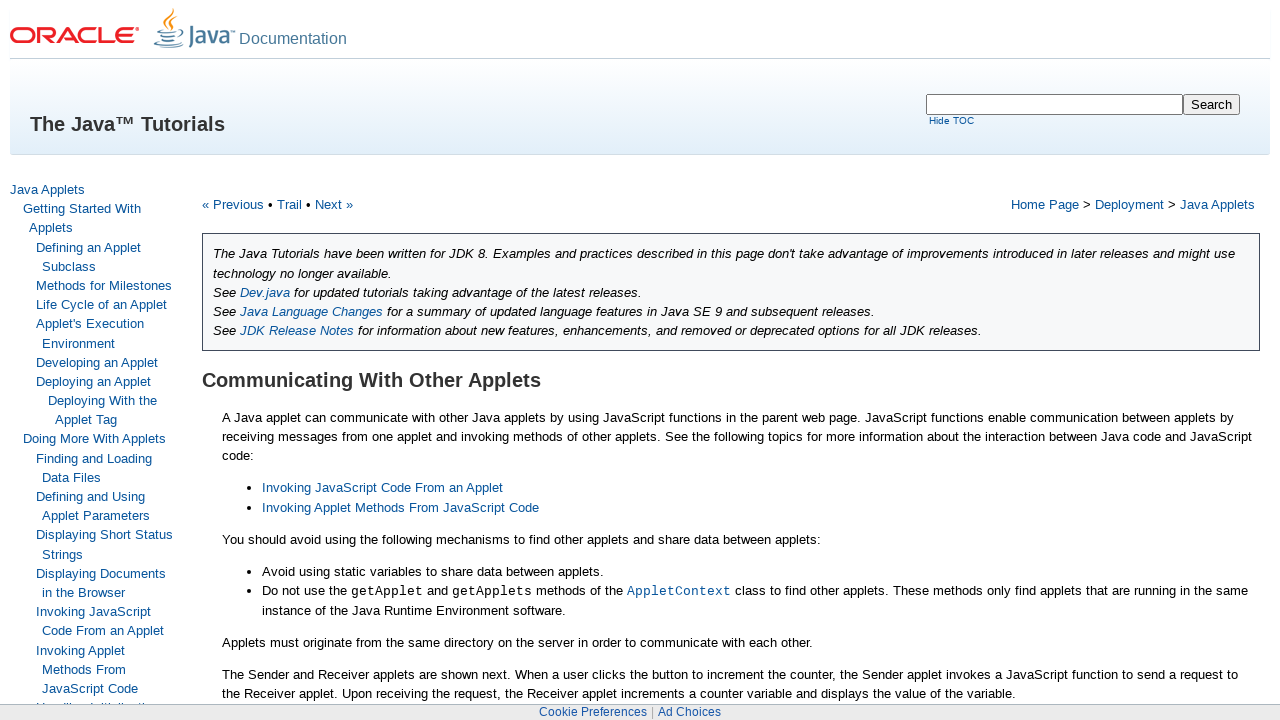

Failed to call applet method - applet not available in modern browser (iteration 19/30)
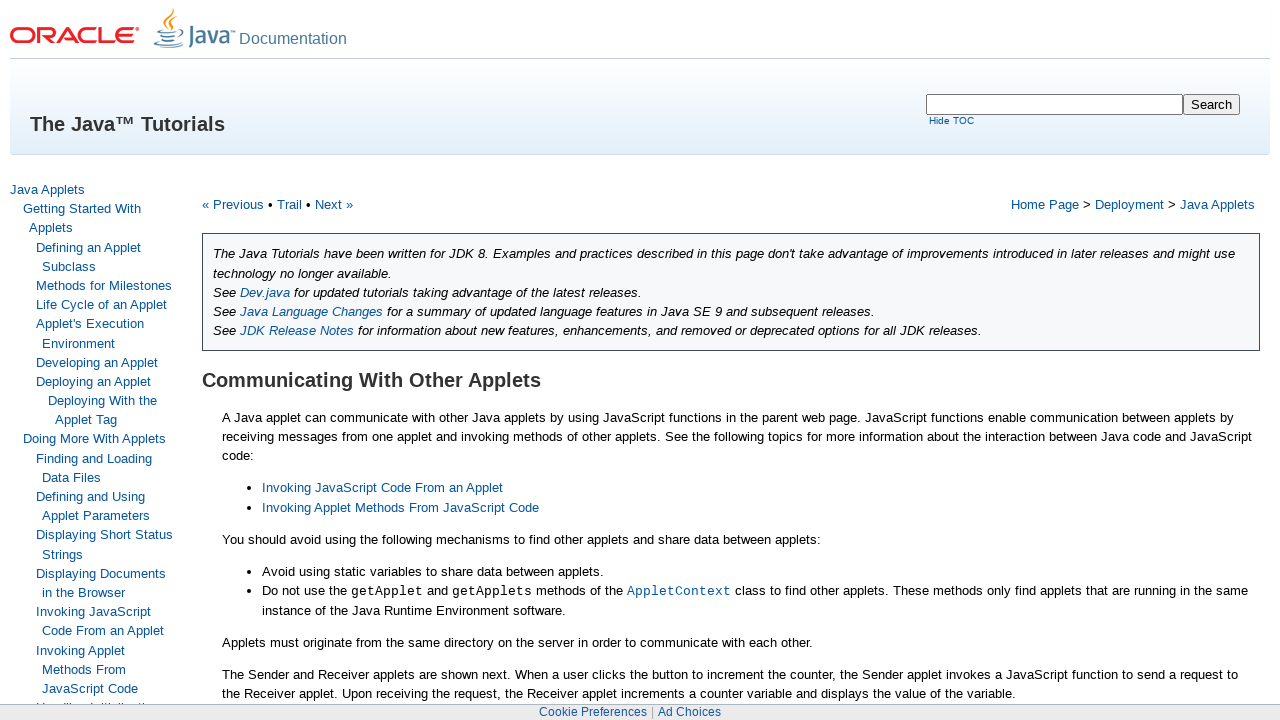

Waited 5 seconds (iteration 20/30)
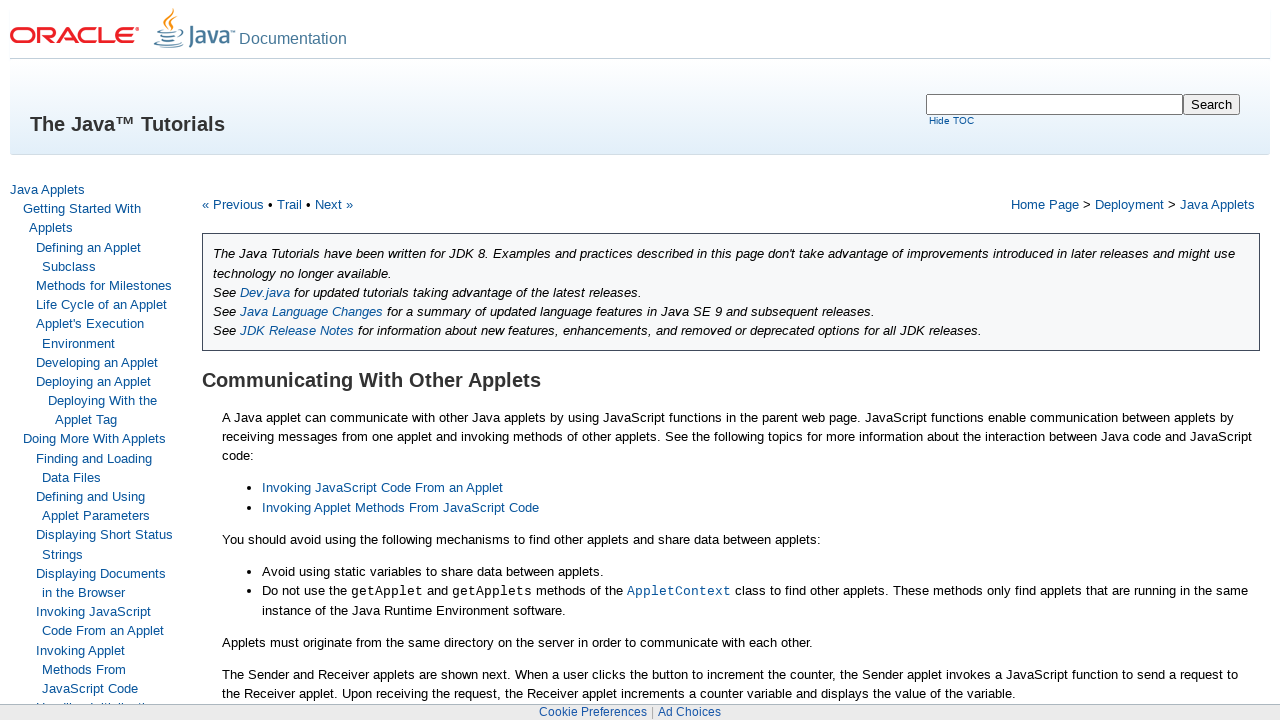

Failed to call applet method - applet not available in modern browser (iteration 20/30)
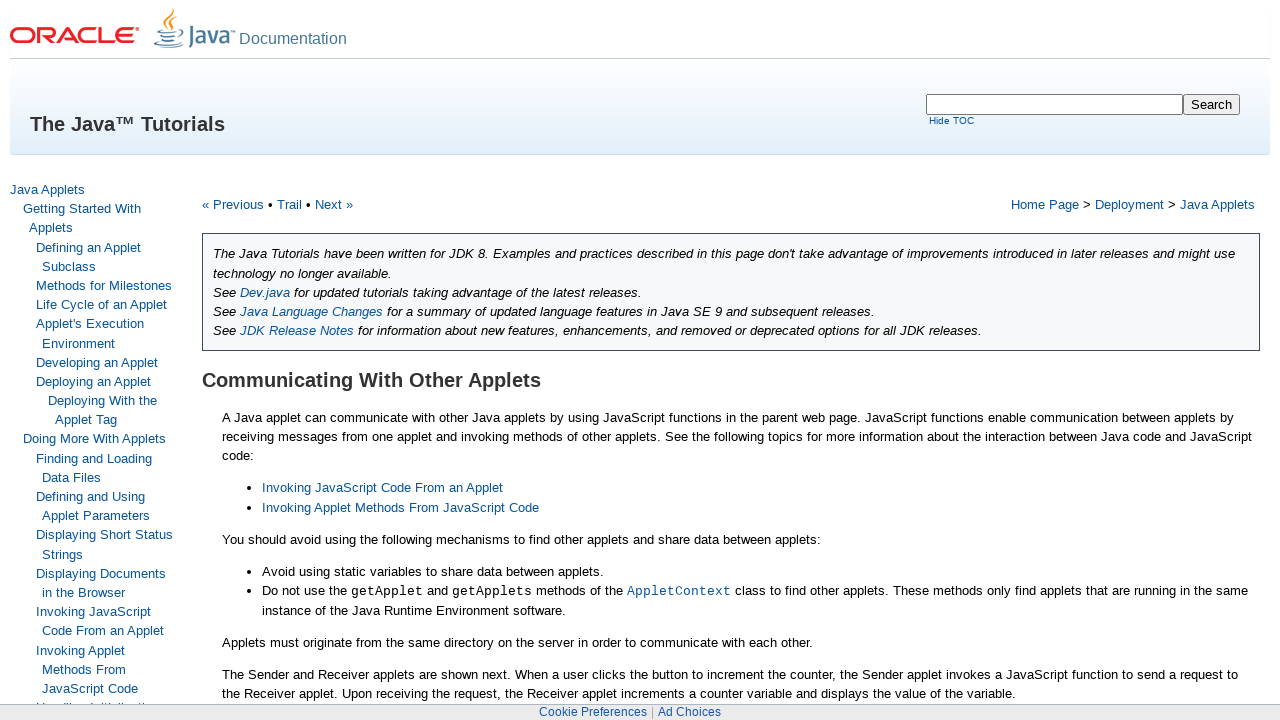

Waited 5 seconds (iteration 21/30)
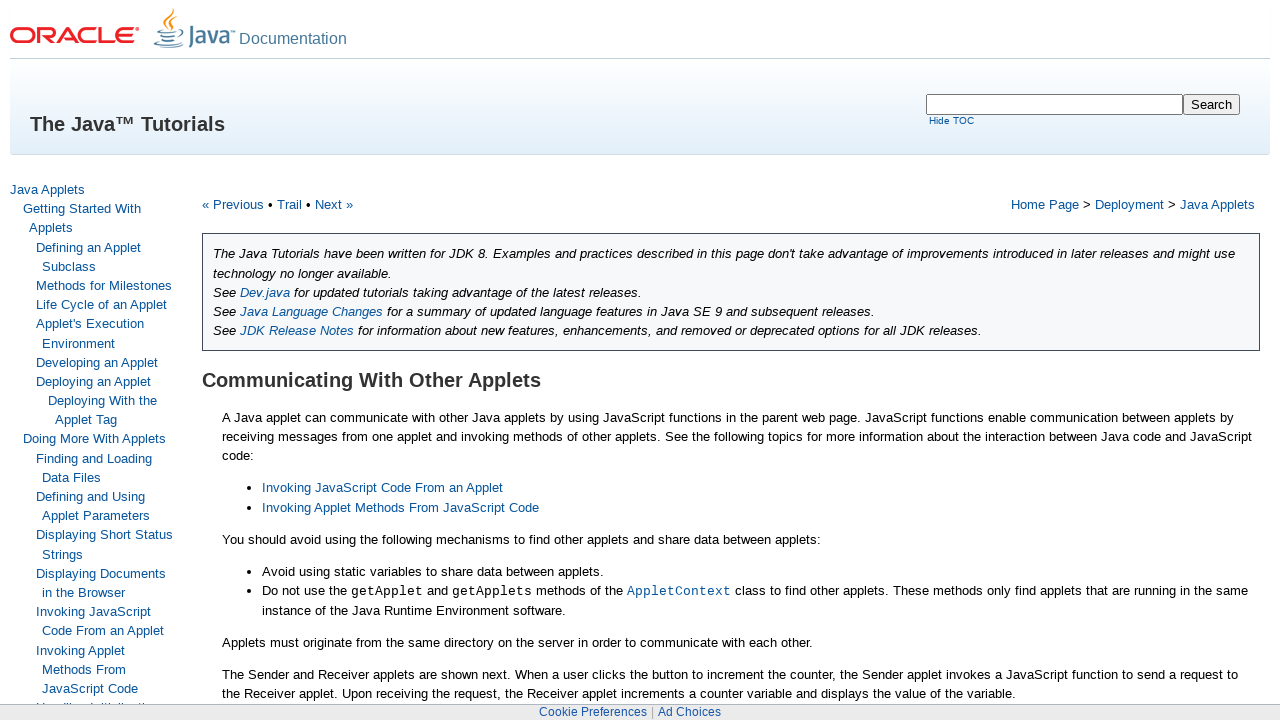

Failed to call applet method - applet not available in modern browser (iteration 21/30)
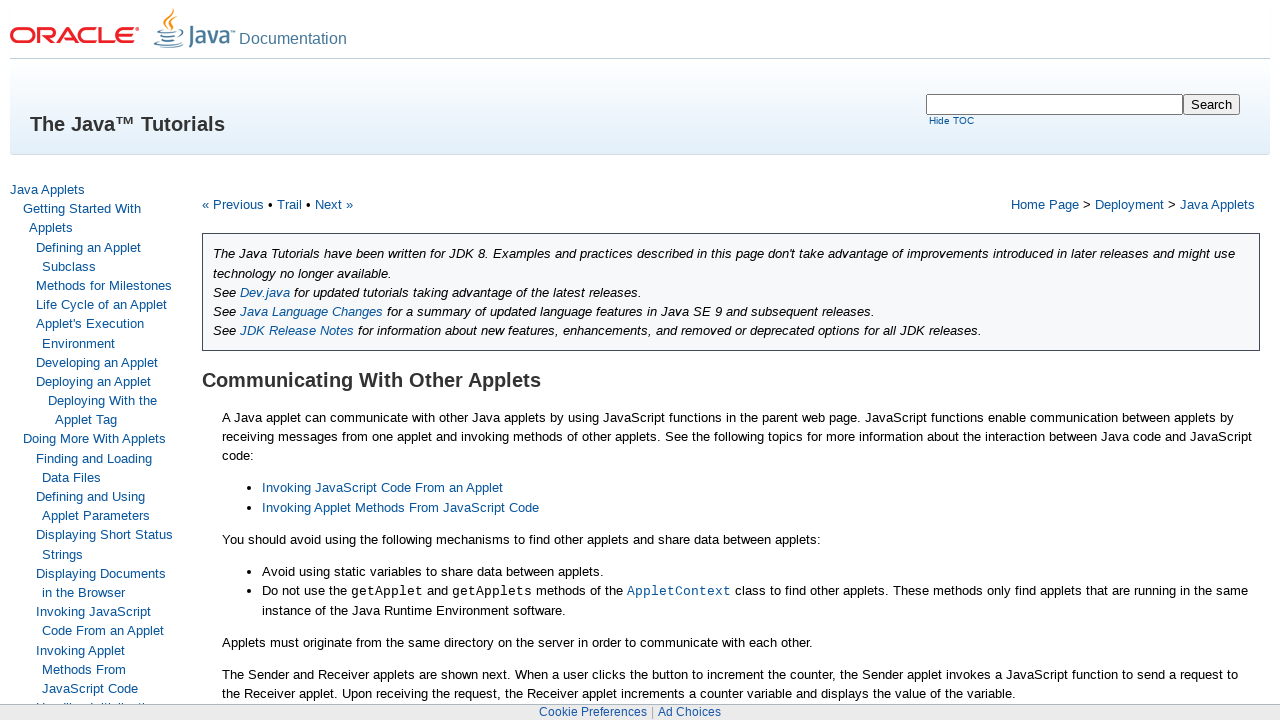

Waited 5 seconds (iteration 22/30)
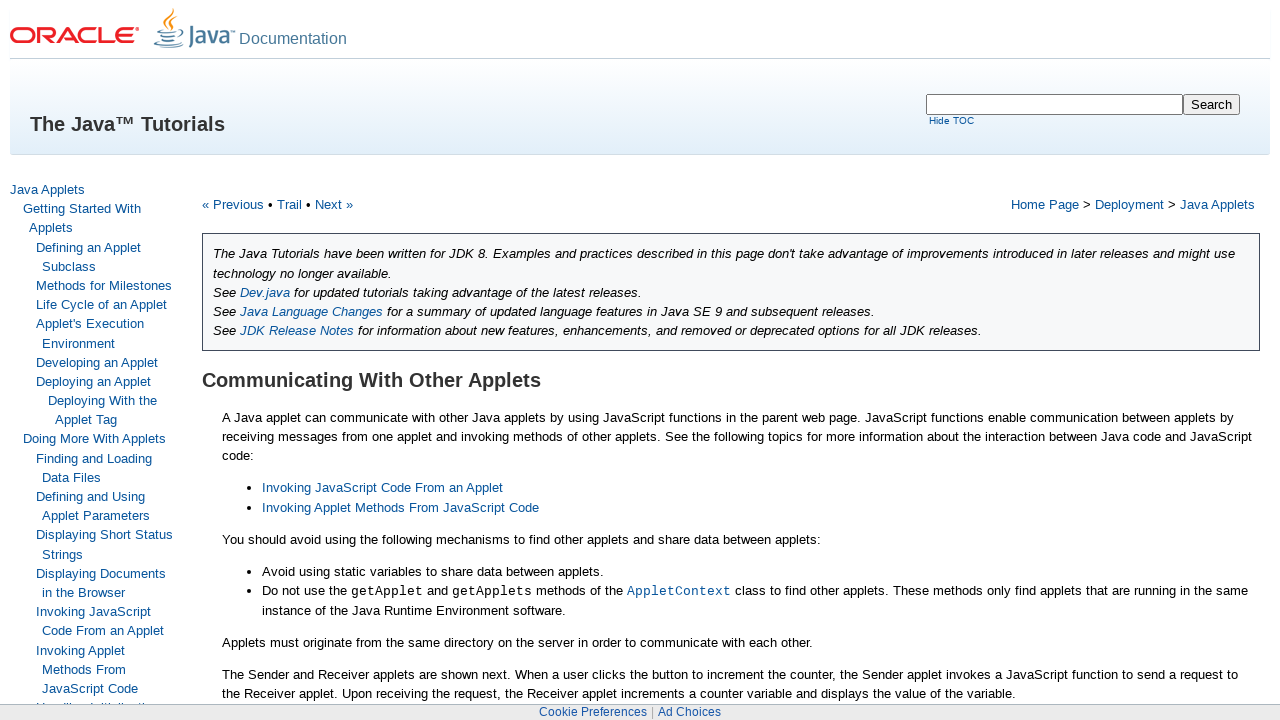

Failed to call applet method - applet not available in modern browser (iteration 22/30)
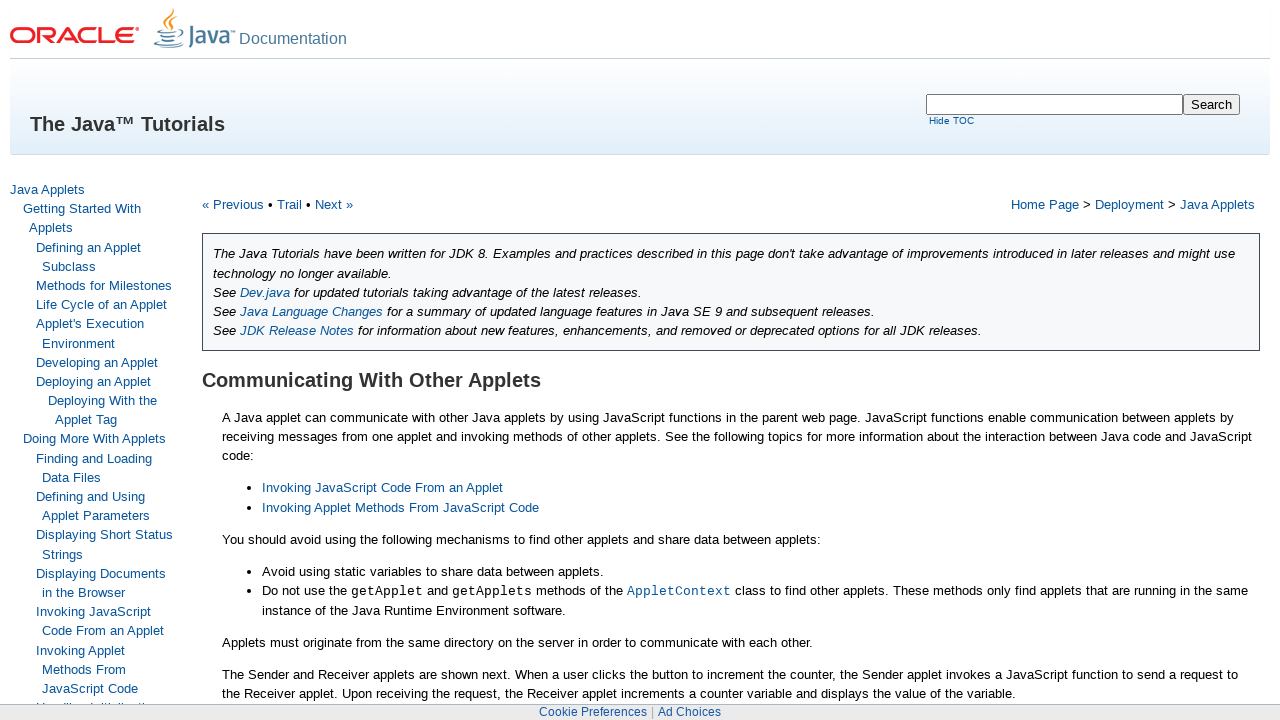

Waited 5 seconds (iteration 23/30)
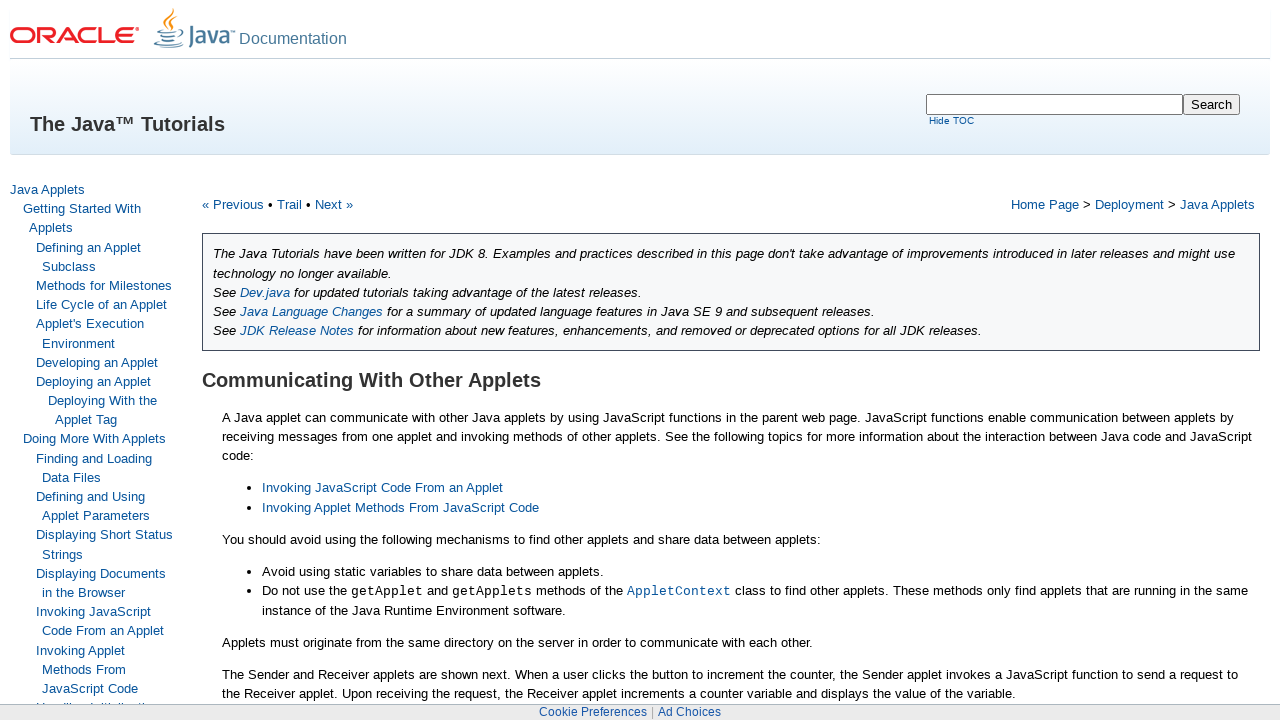

Failed to call applet method - applet not available in modern browser (iteration 23/30)
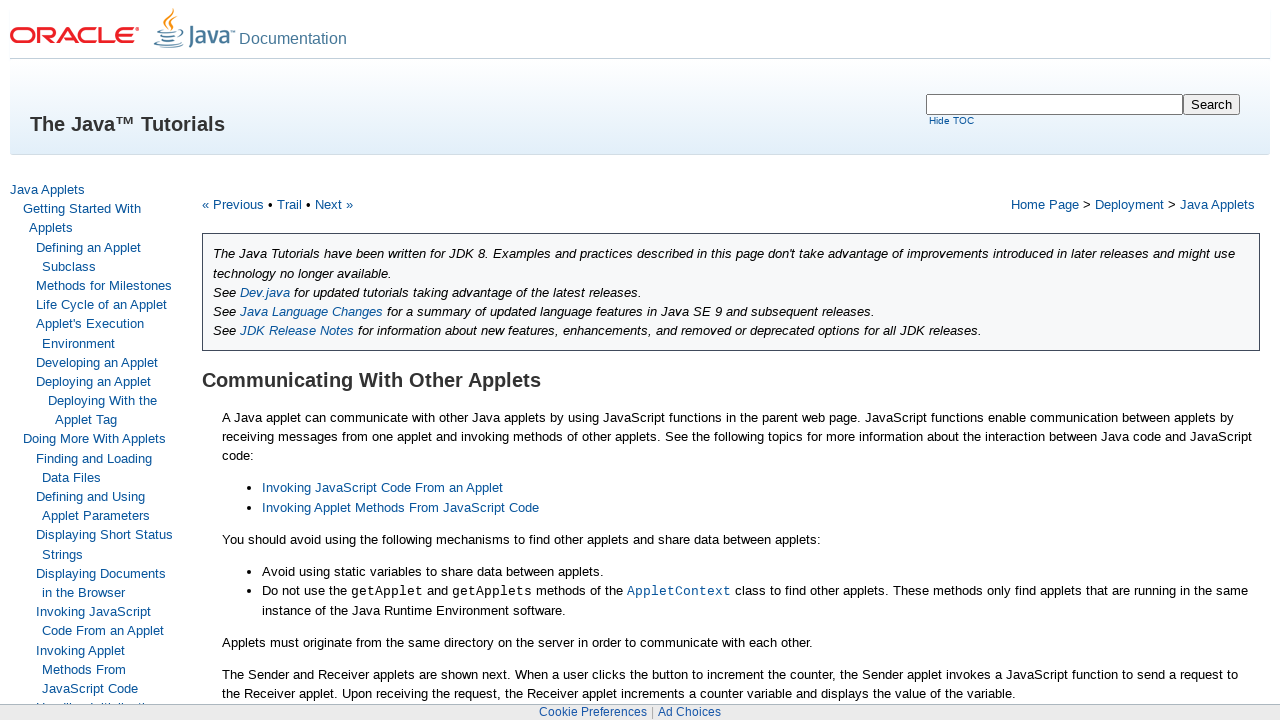

Waited 5 seconds (iteration 24/30)
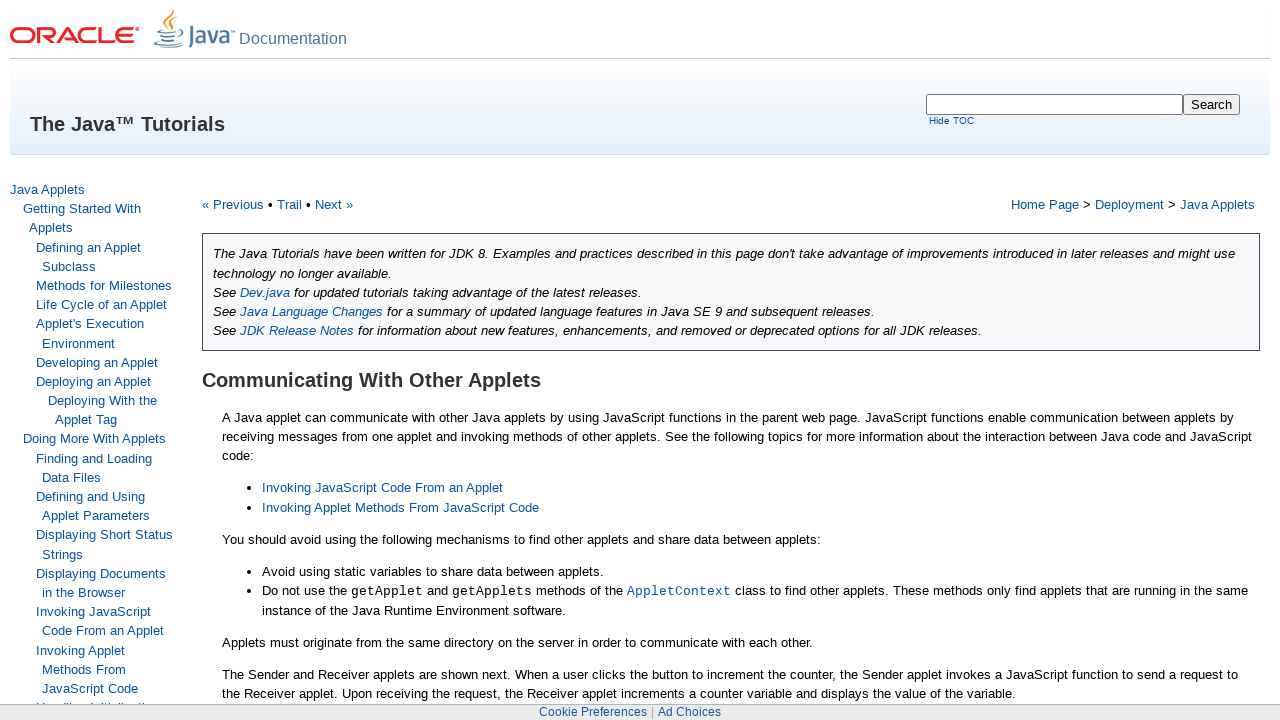

Failed to call applet method - applet not available in modern browser (iteration 24/30)
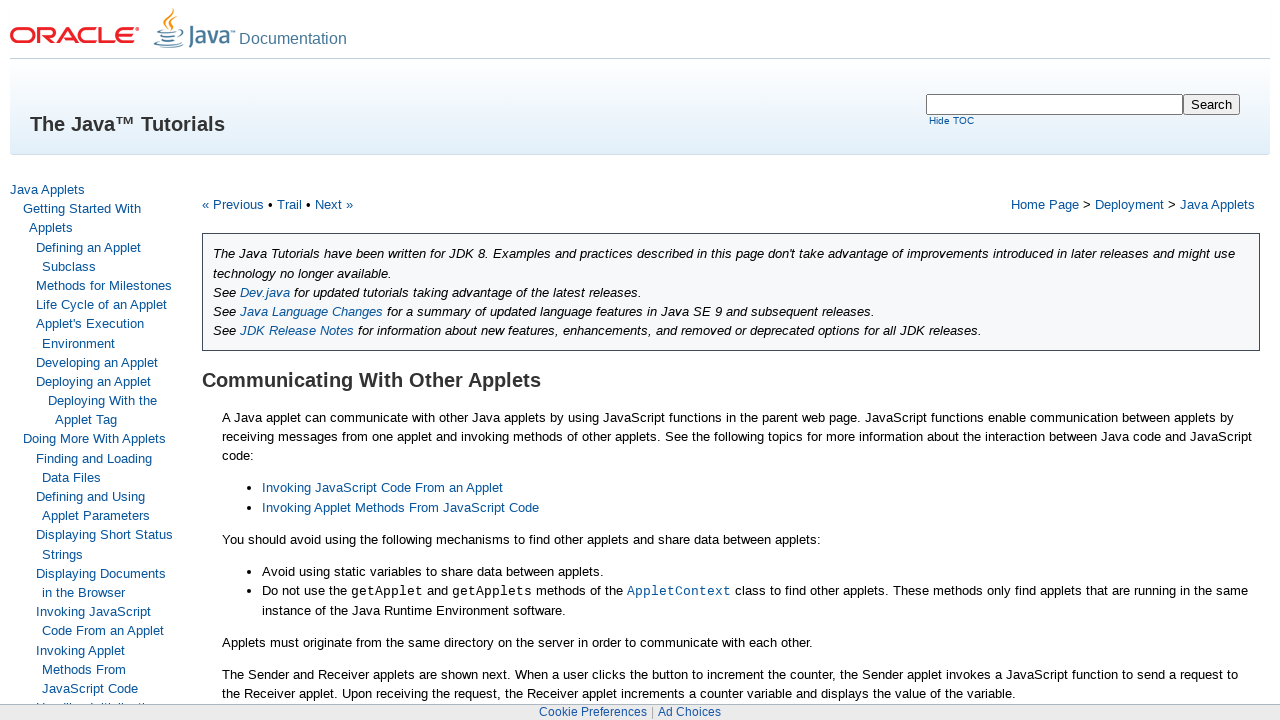

Waited 5 seconds (iteration 25/30)
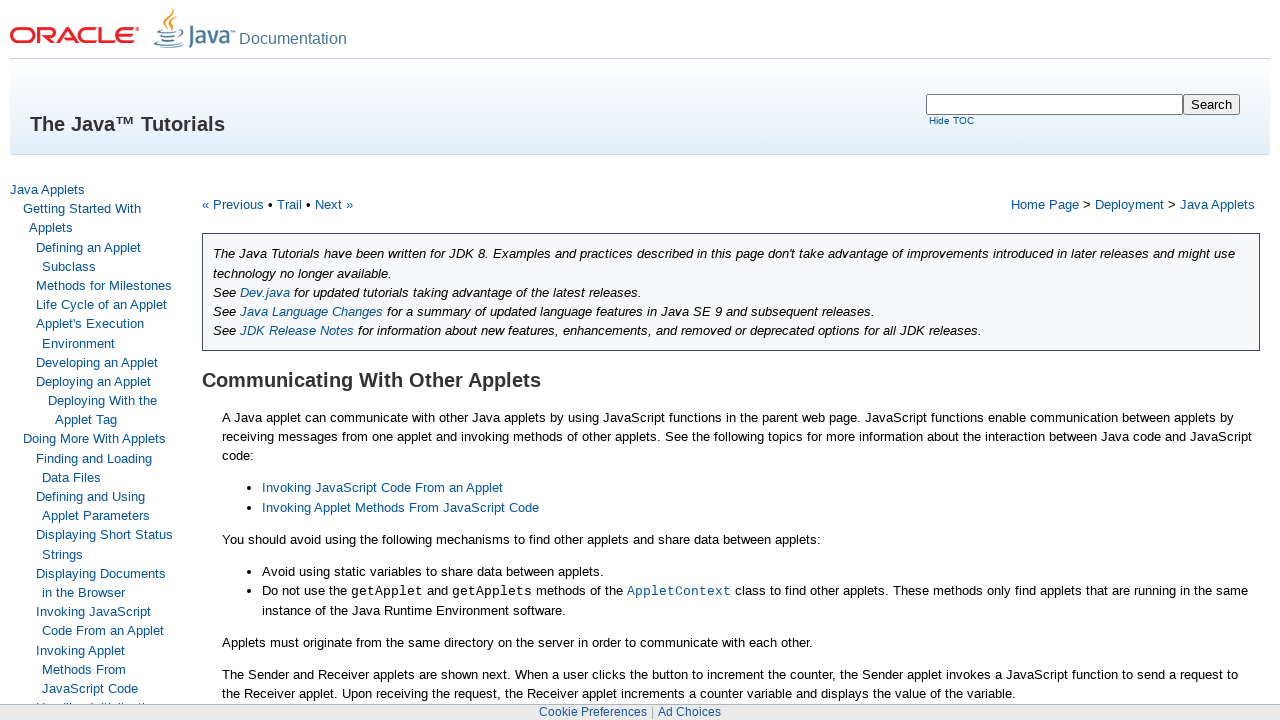

Failed to call applet method - applet not available in modern browser (iteration 25/30)
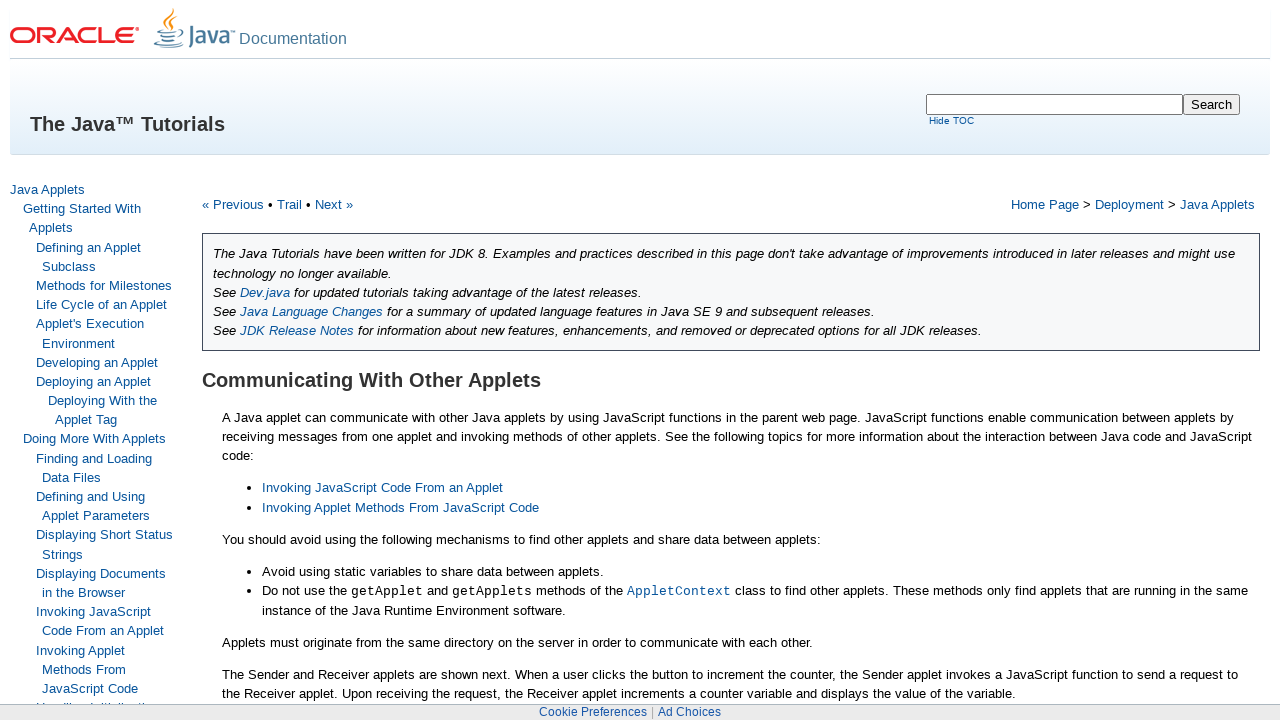

Waited 5 seconds (iteration 26/30)
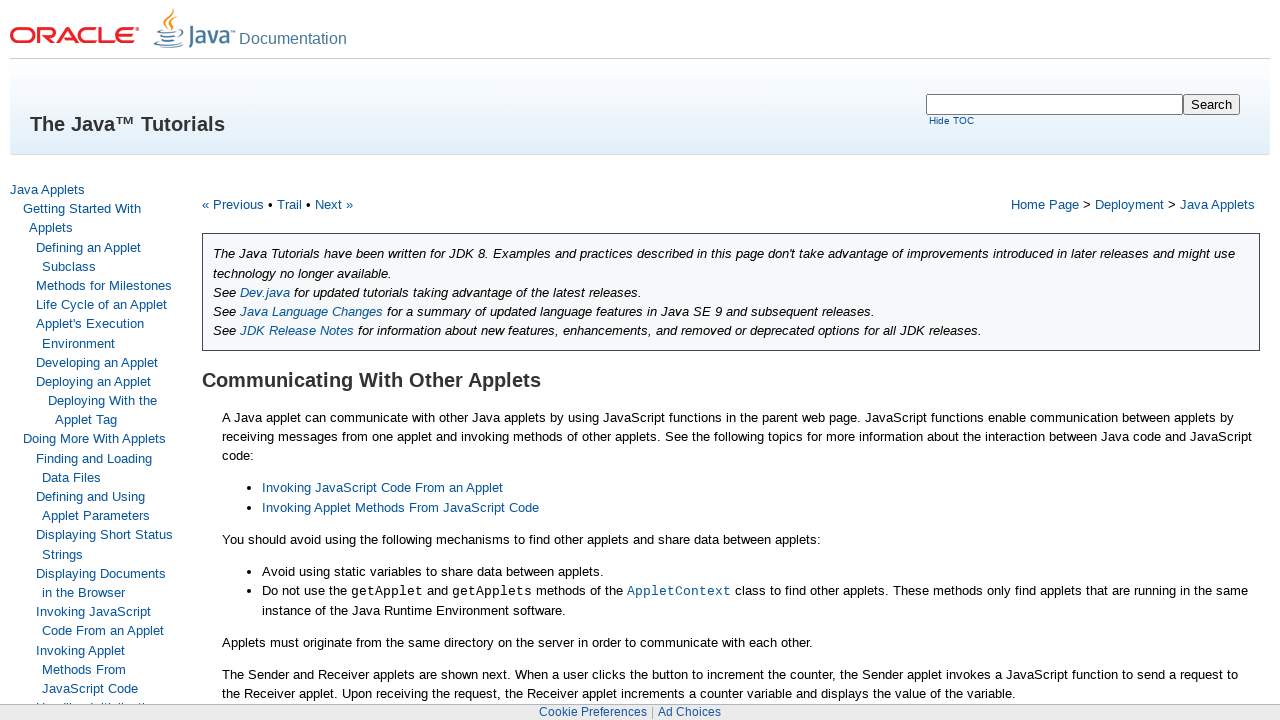

Failed to call applet method - applet not available in modern browser (iteration 26/30)
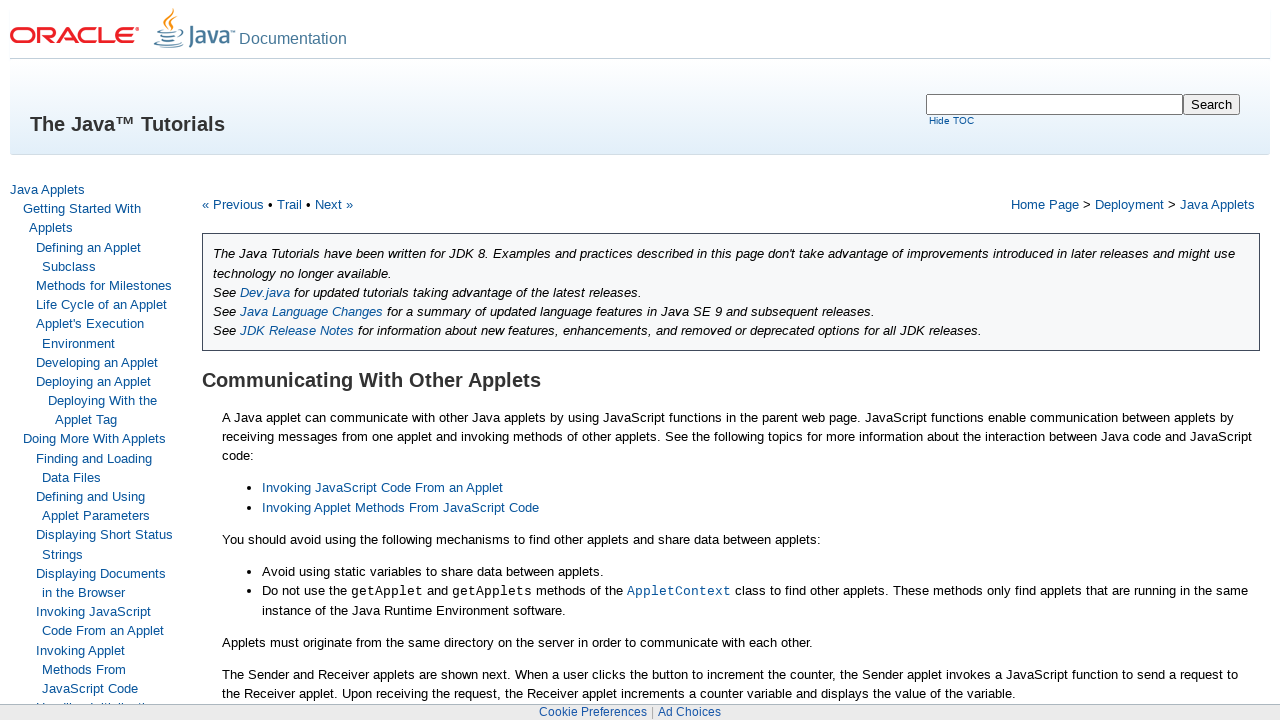

Waited 5 seconds (iteration 27/30)
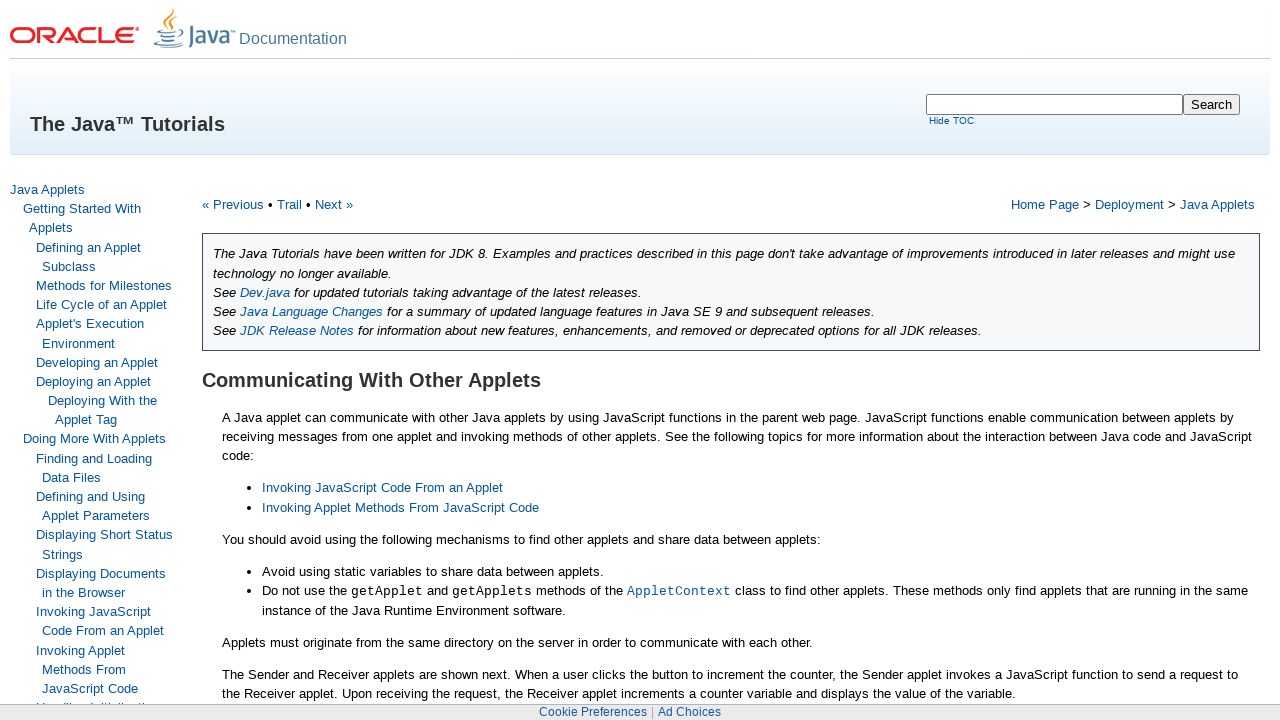

Failed to call applet method - applet not available in modern browser (iteration 27/30)
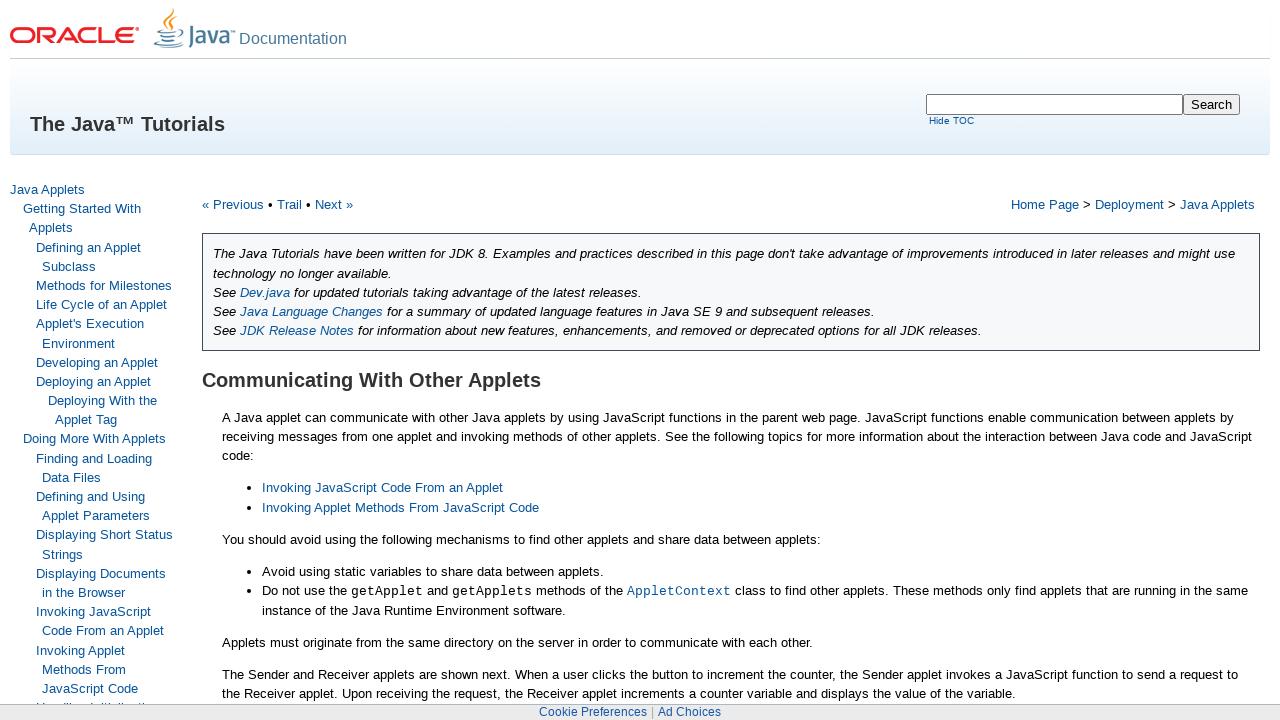

Waited 5 seconds (iteration 28/30)
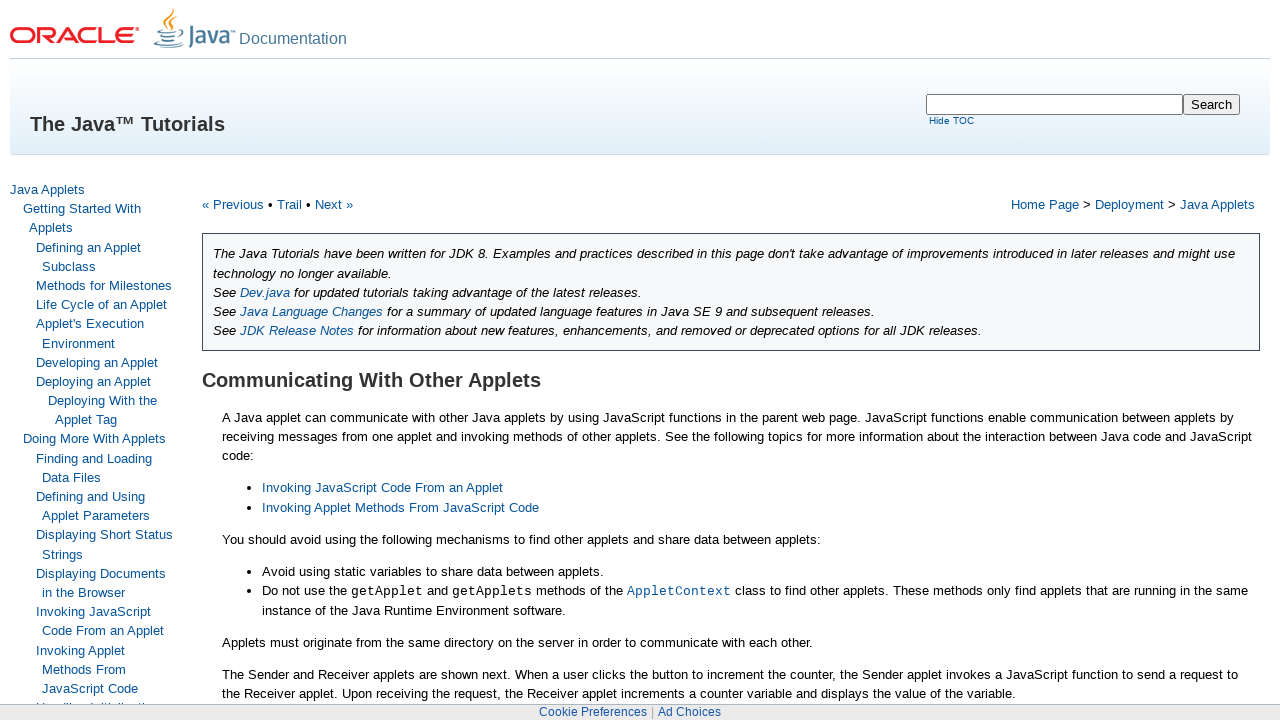

Failed to call applet method - applet not available in modern browser (iteration 28/30)
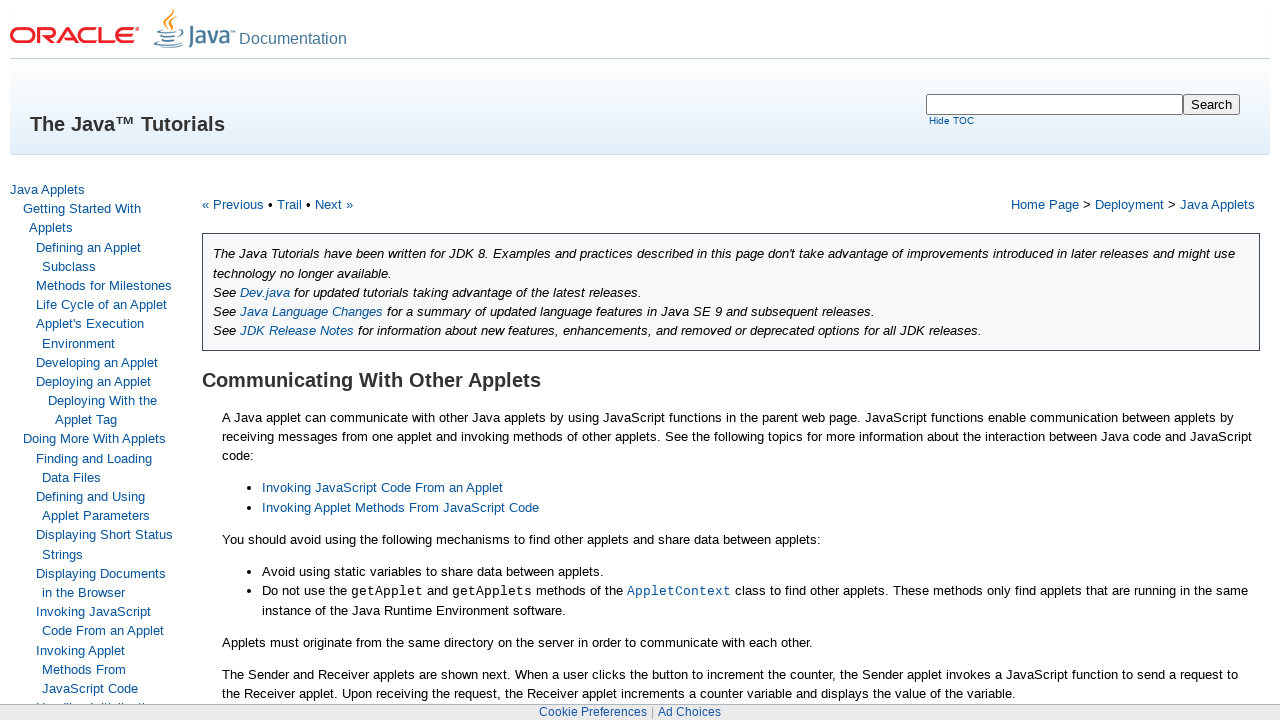

Waited 5 seconds (iteration 29/30)
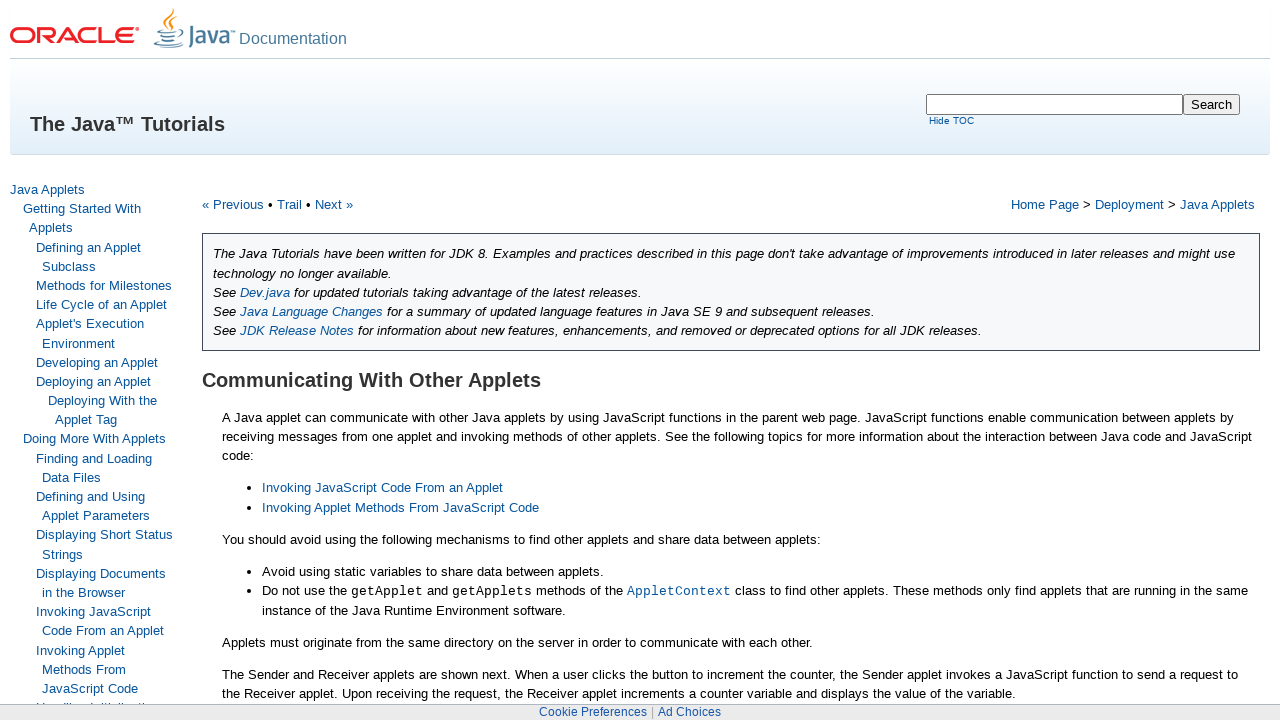

Failed to call applet method - applet not available in modern browser (iteration 29/30)
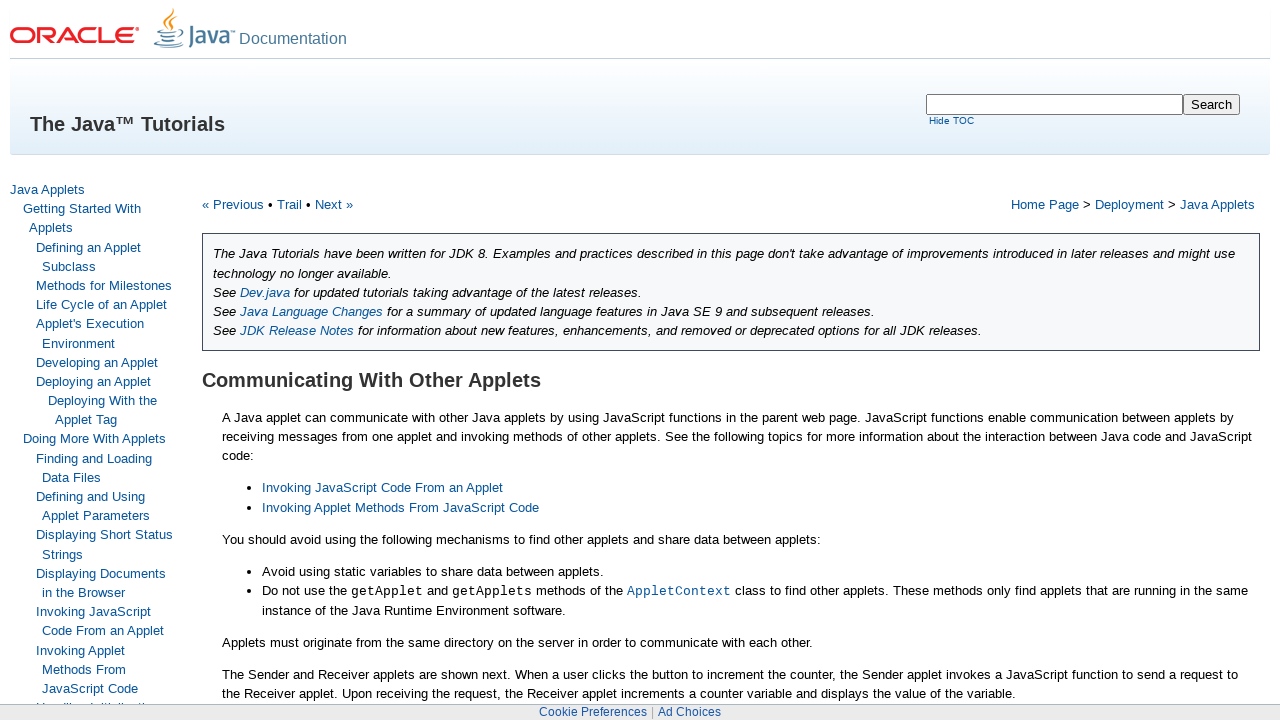

Waited 5 seconds (iteration 30/30)
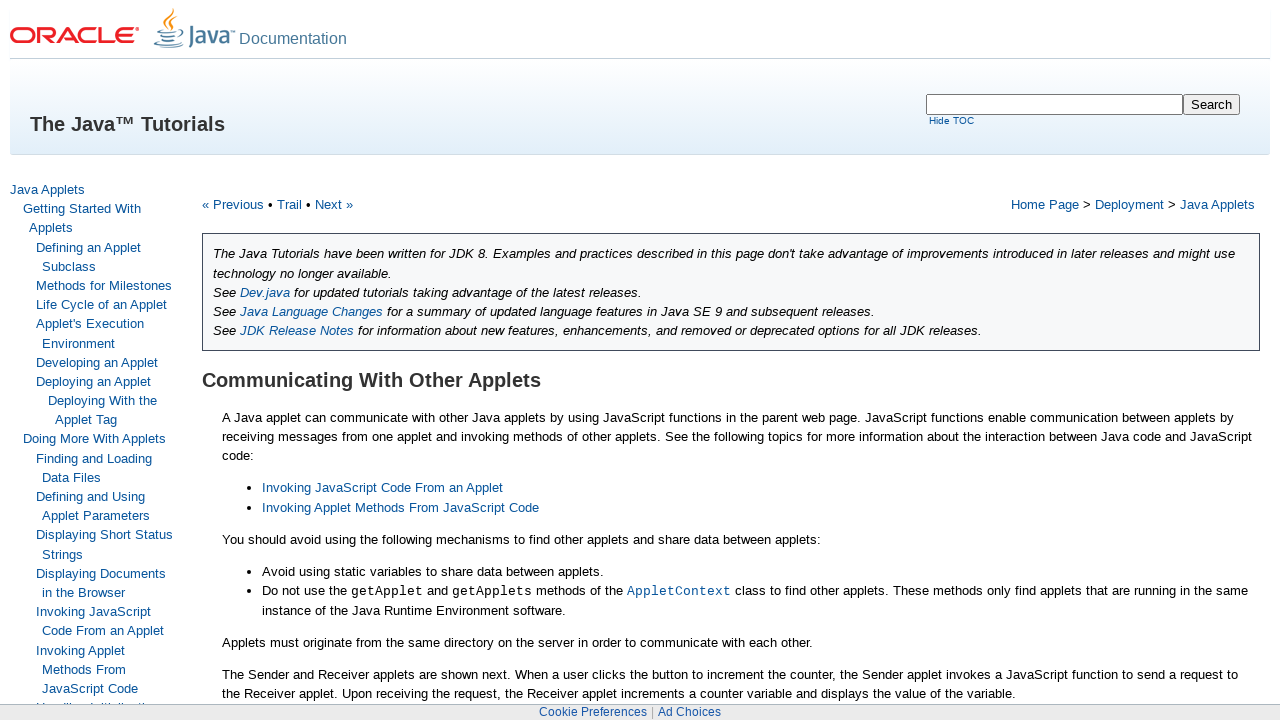

Failed to call applet method - applet not available in modern browser (iteration 30/30)
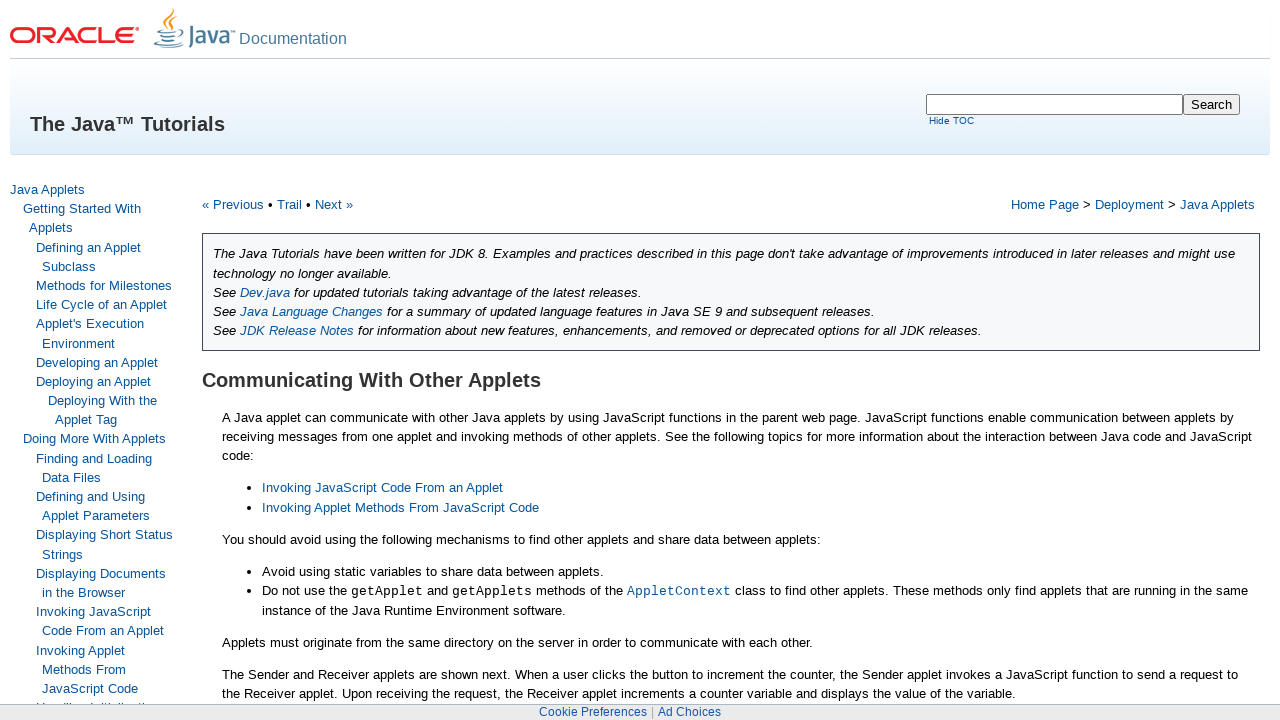

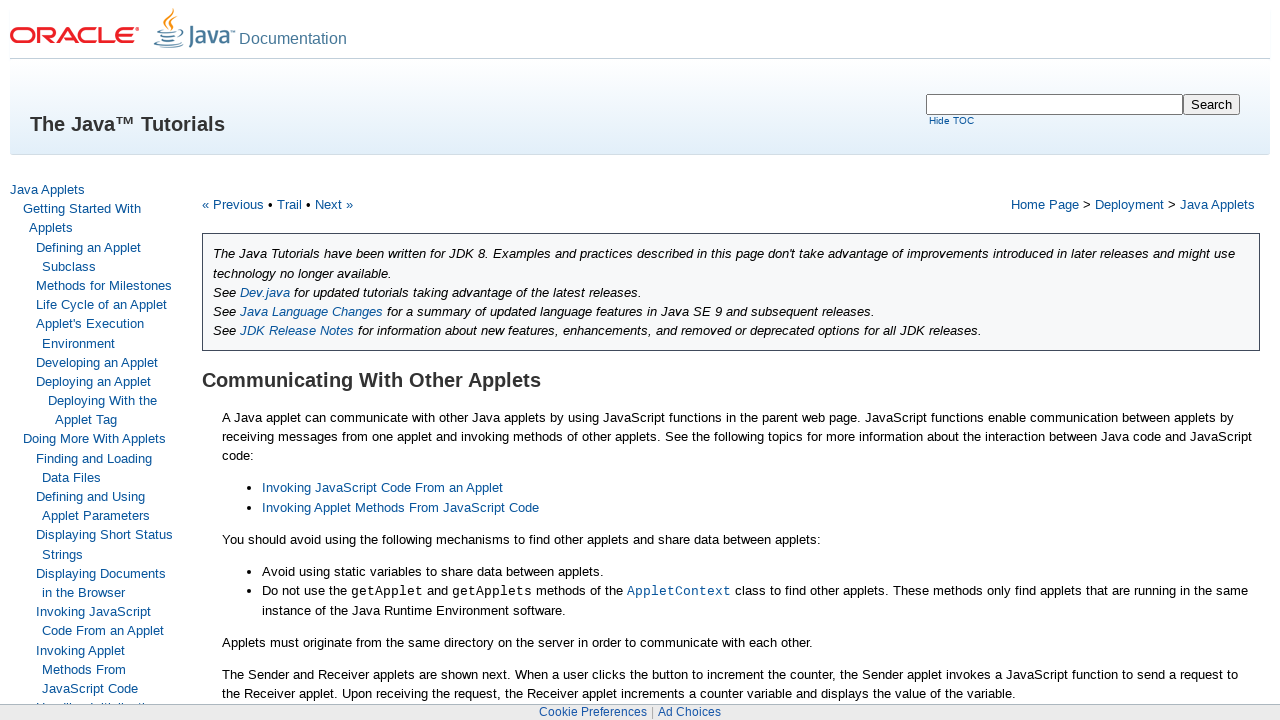